Tests calendar date picker functionality by clicking the date input field and navigating through months using the Previous button until reaching December 2024

Starting URL: http://seleniumpractise.blogspot.com/2016/08/how-to-handle-calendar-in-selenium.html

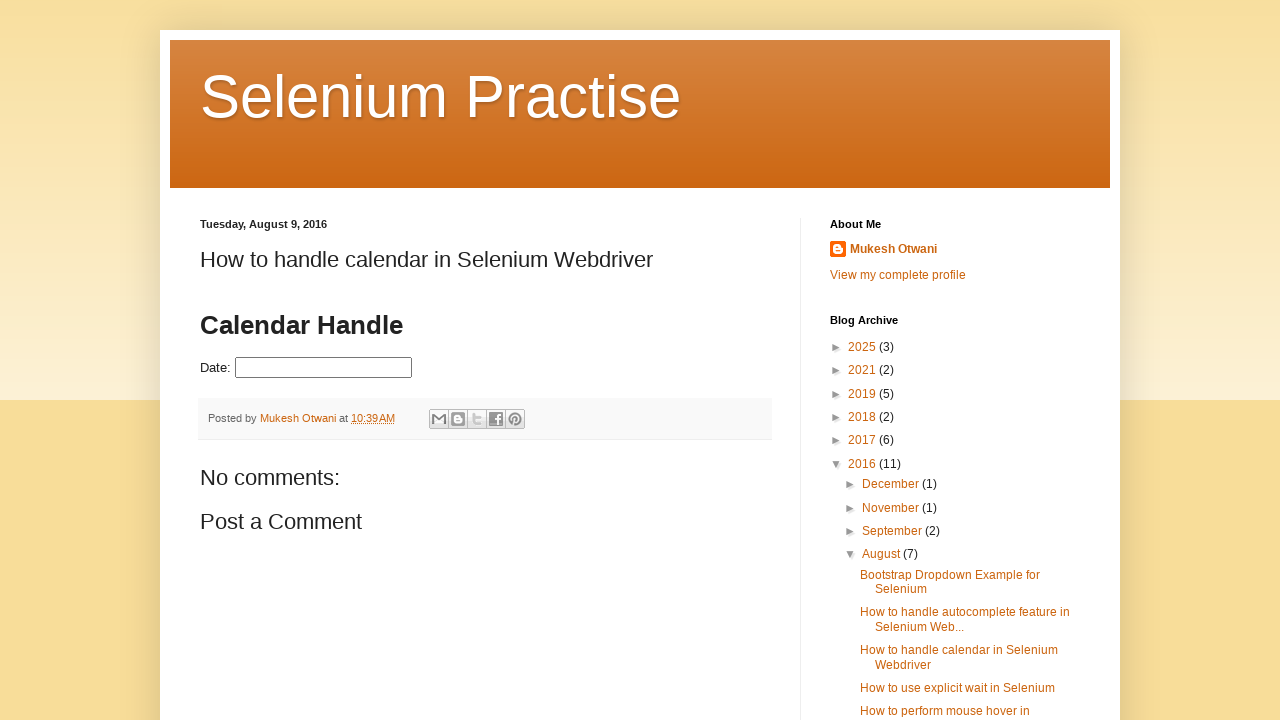

Clicked date picker input to open calendar at (324, 368) on #datepicker
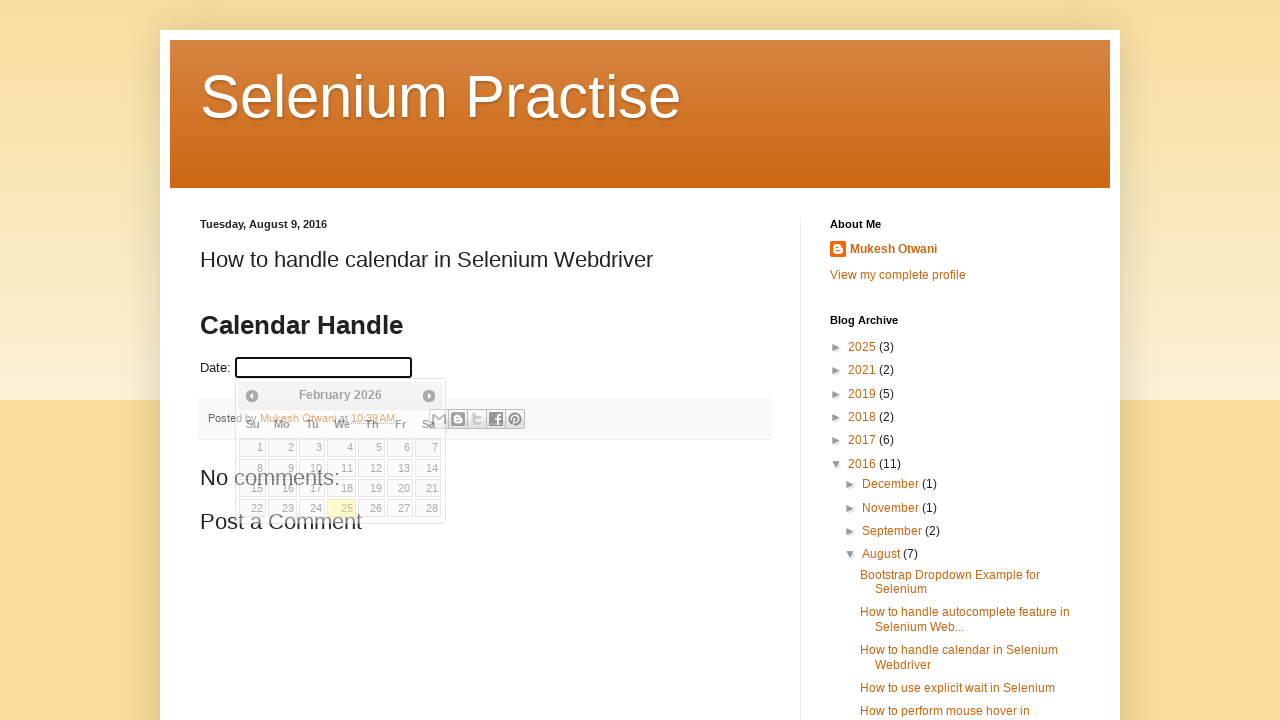

Month element is visible in calendar
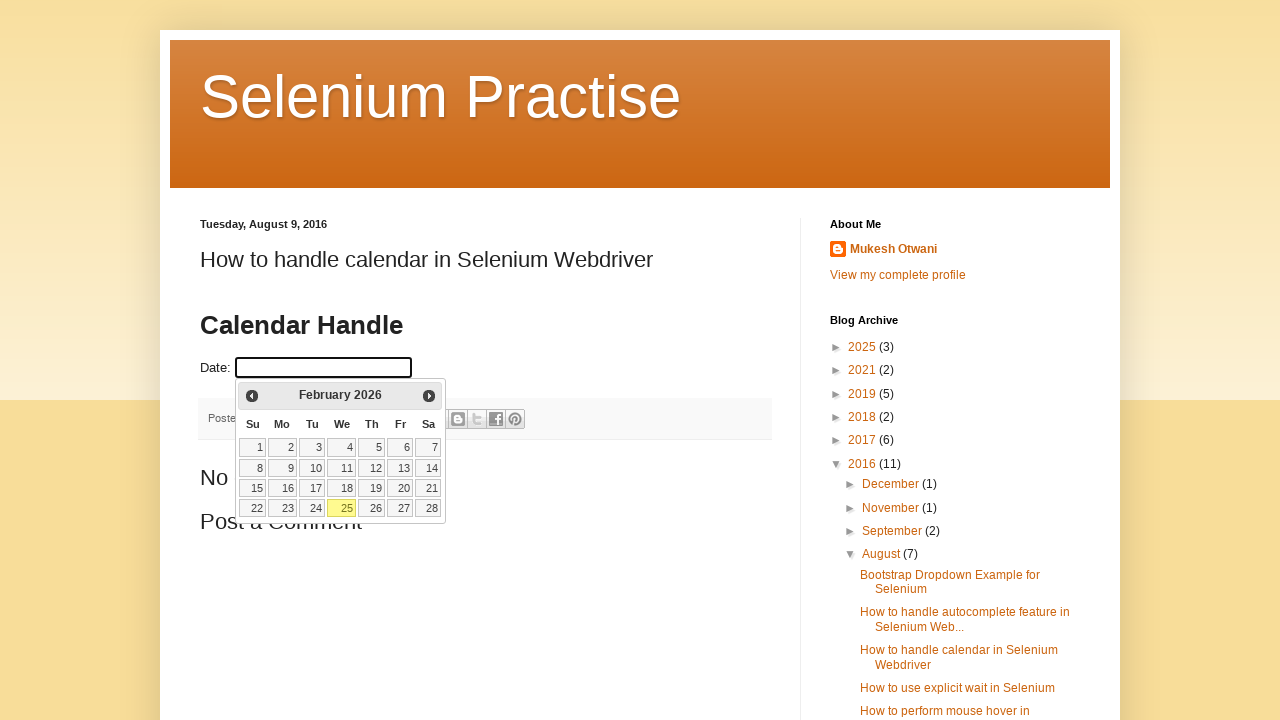

Year element is visible in calendar
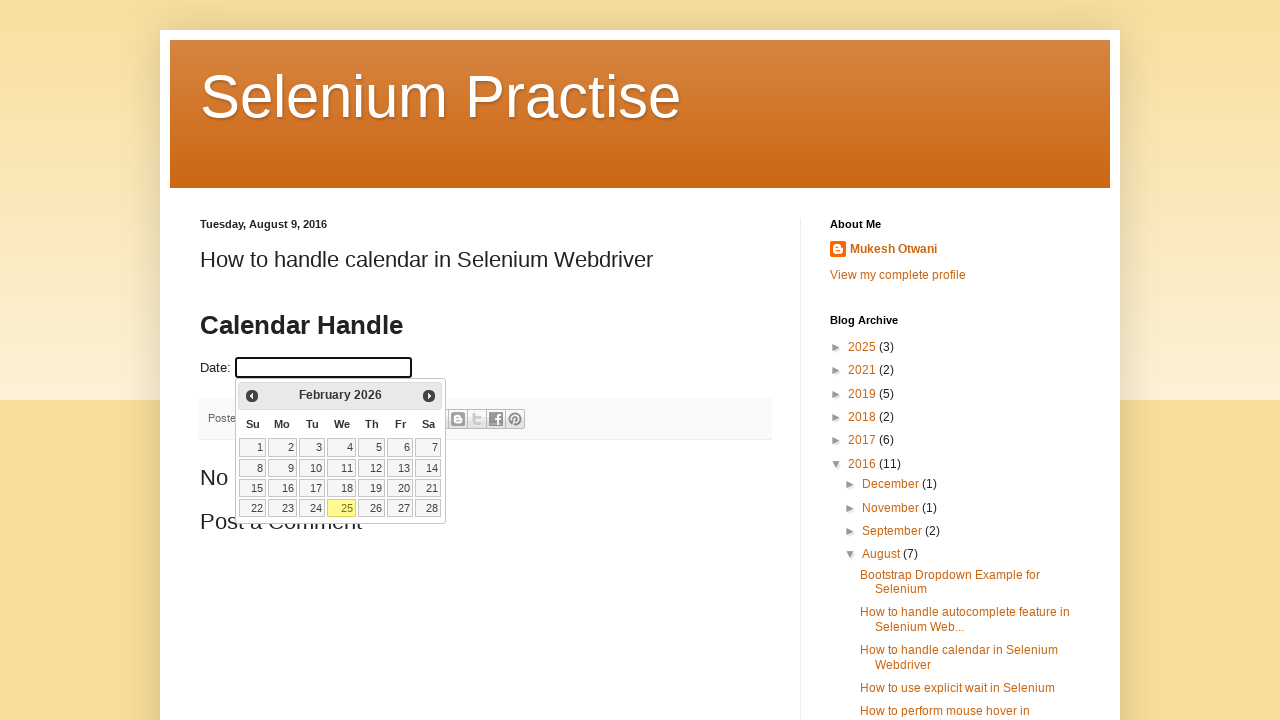

Retrieved current calendar date: February 2026
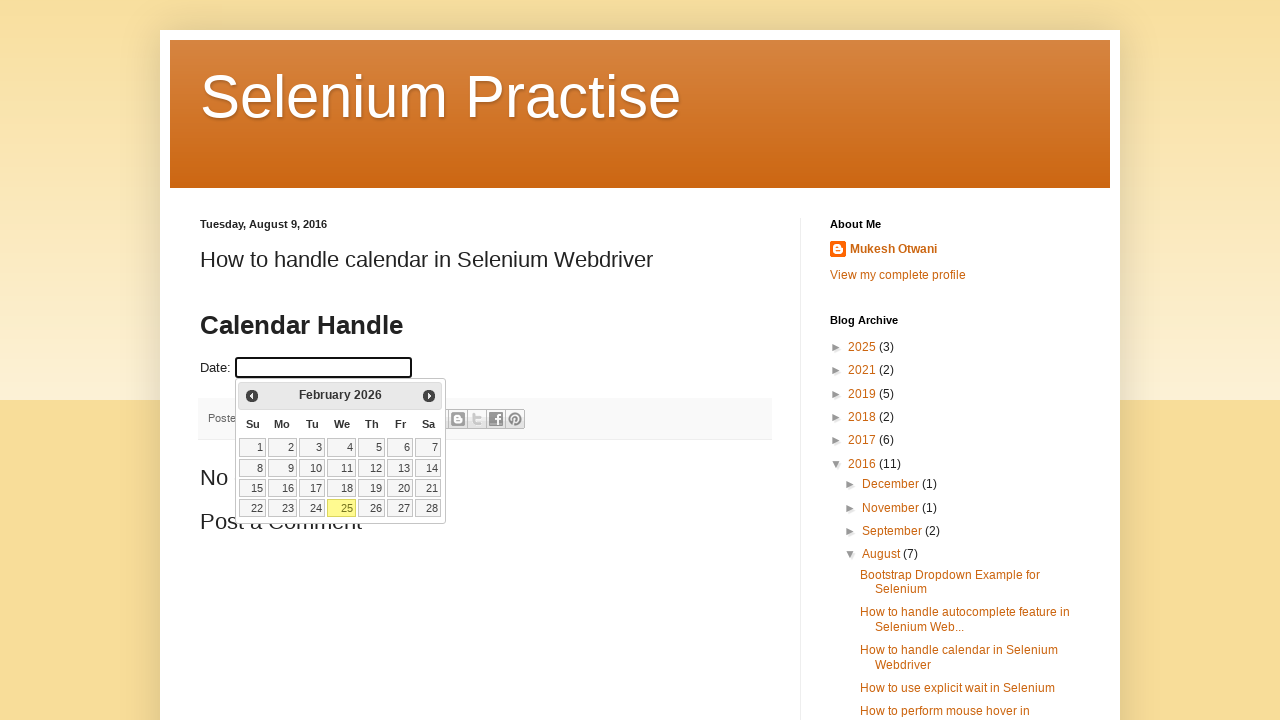

Clicked Previous button to navigate from February 2026 at (252, 396) on span:has-text('Prev')
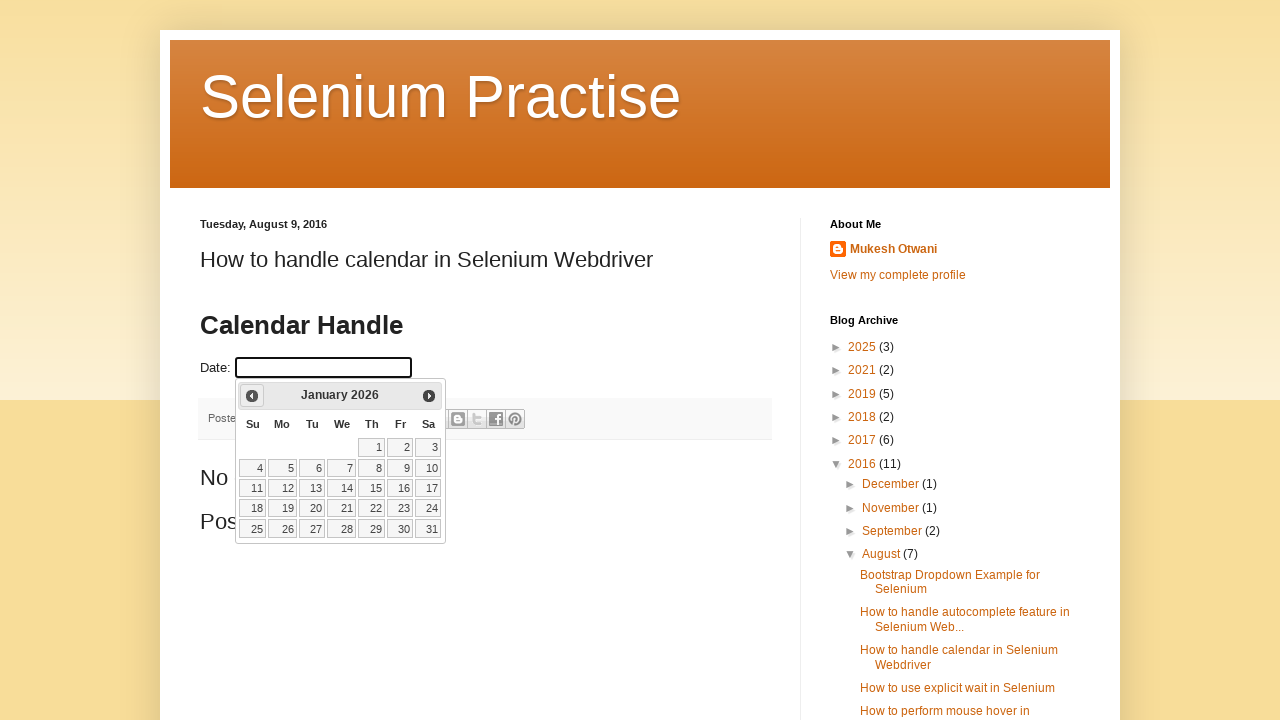

Month element is visible in calendar
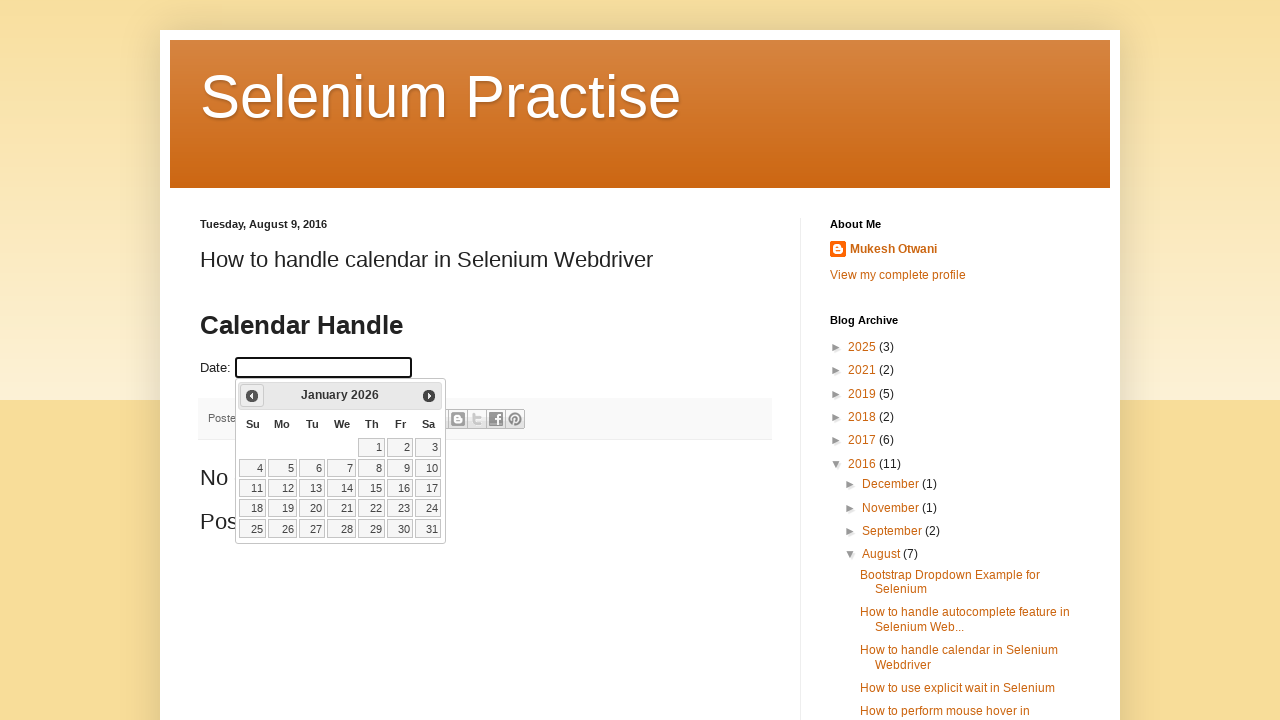

Year element is visible in calendar
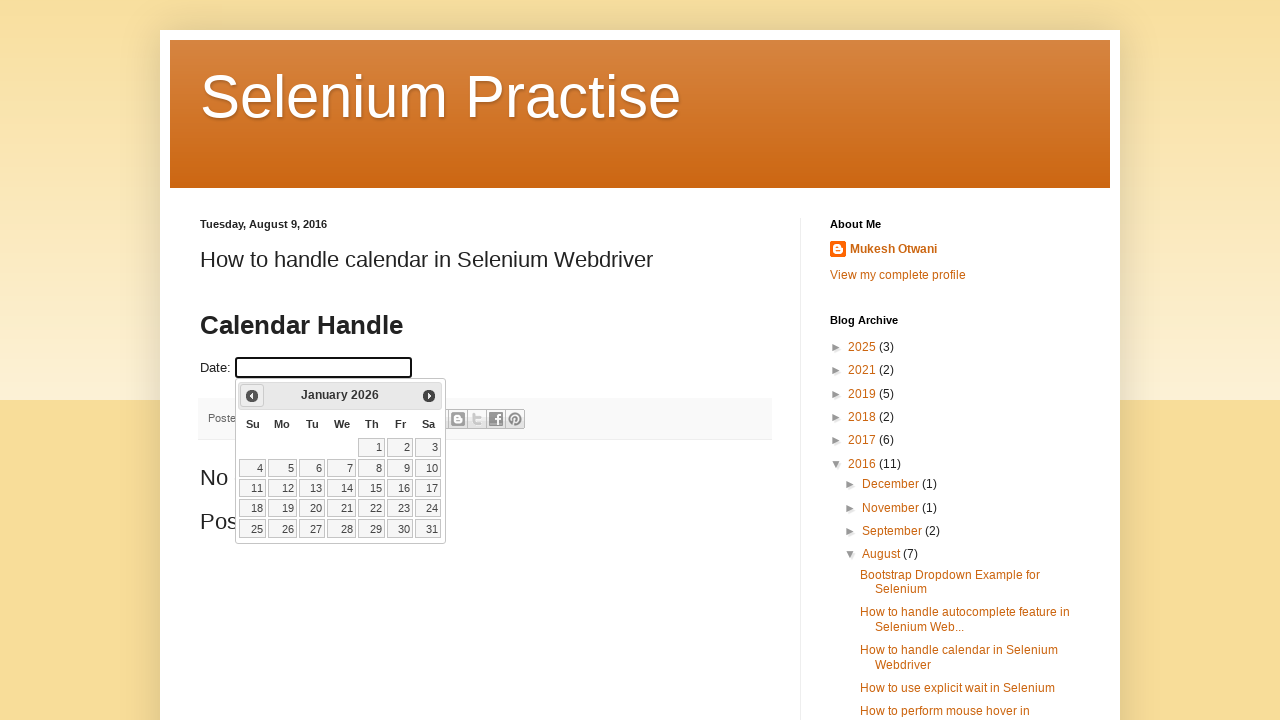

Retrieved current calendar date: January 2026
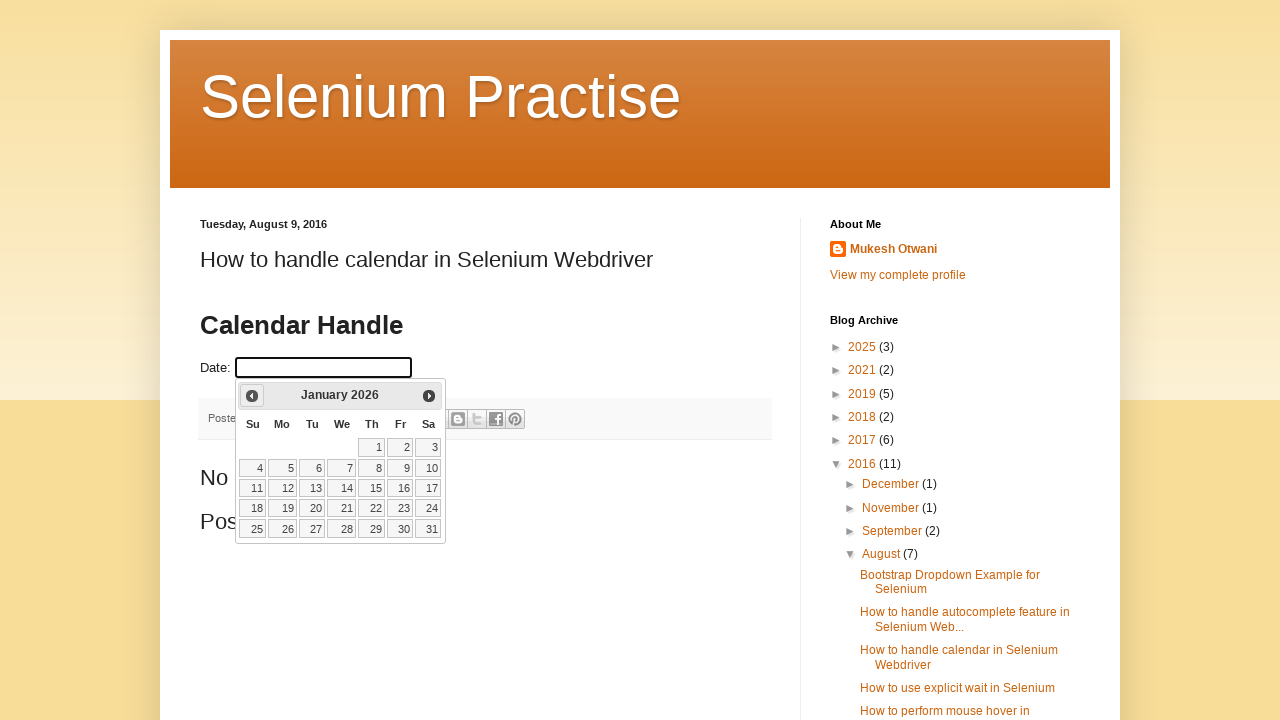

Clicked Previous button to navigate from January 2026 at (252, 396) on span:has-text('Prev')
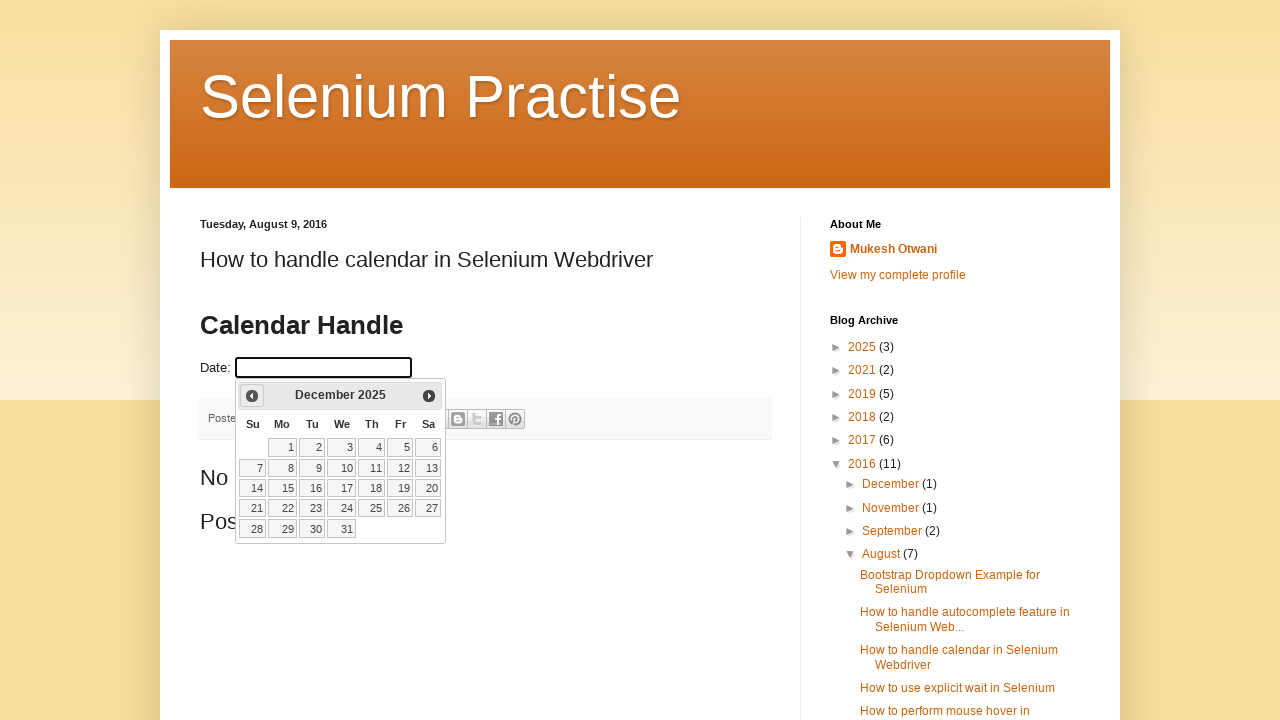

Month element is visible in calendar
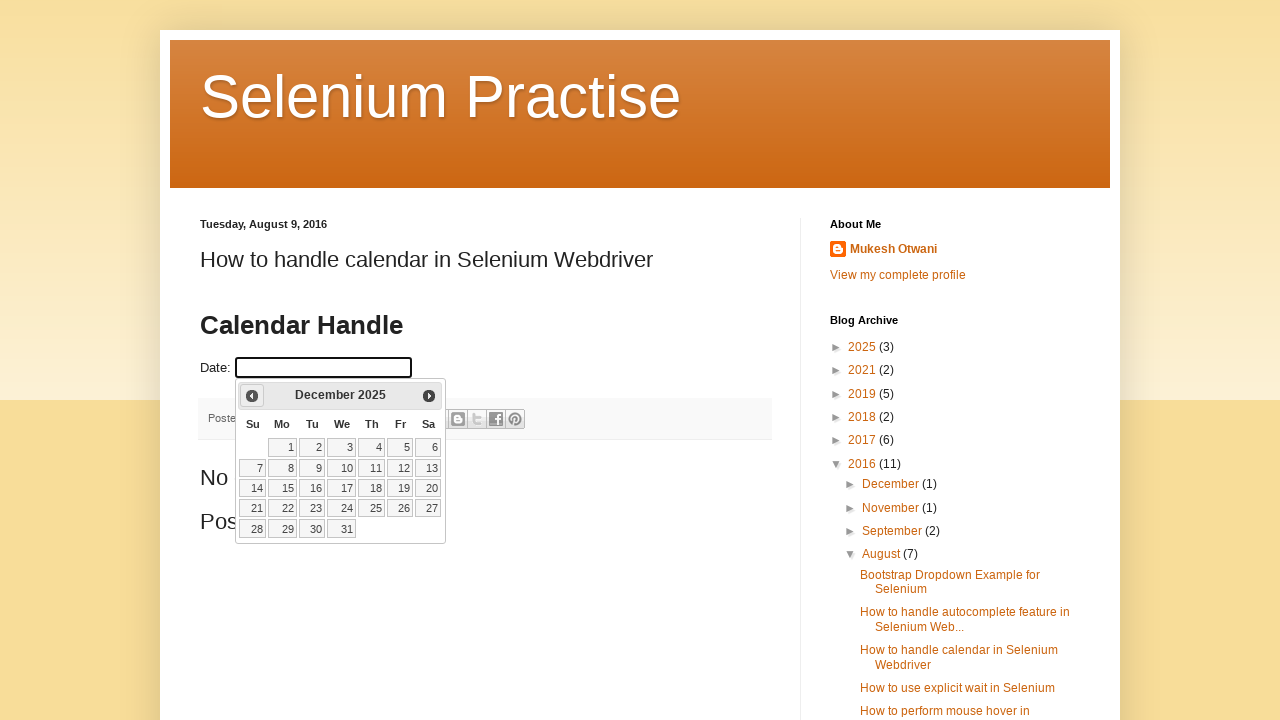

Year element is visible in calendar
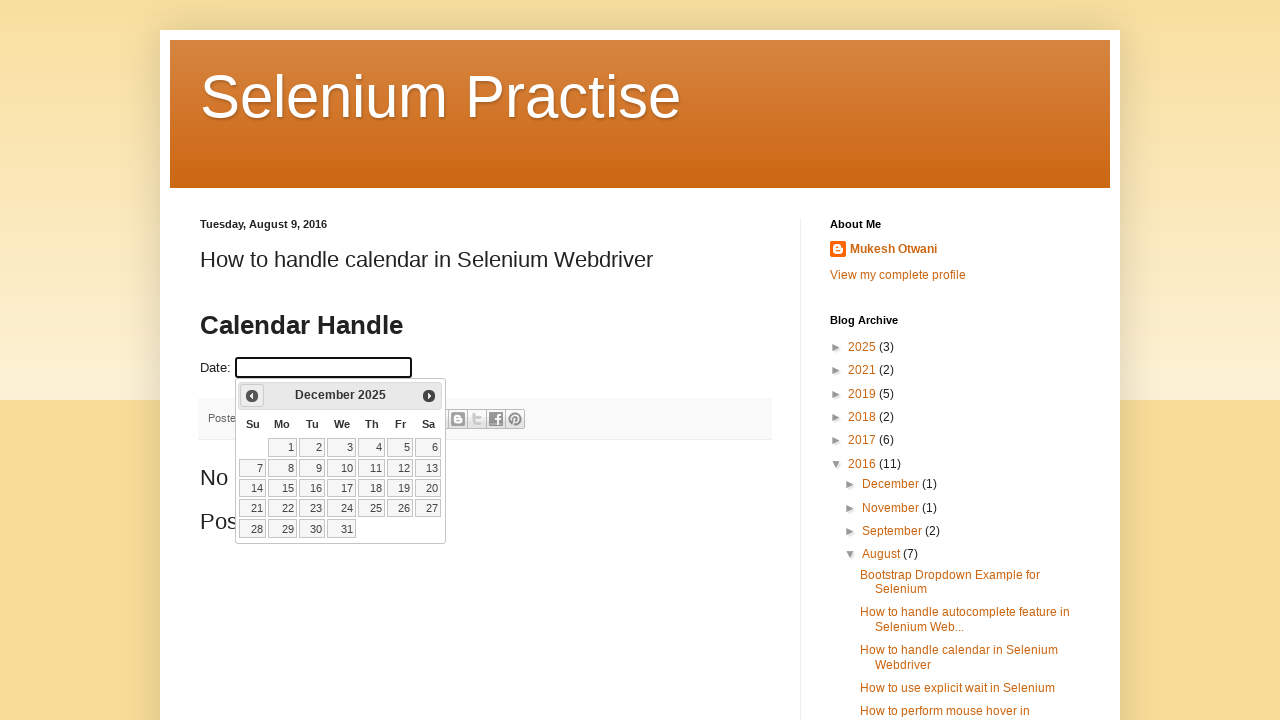

Retrieved current calendar date: December 2025
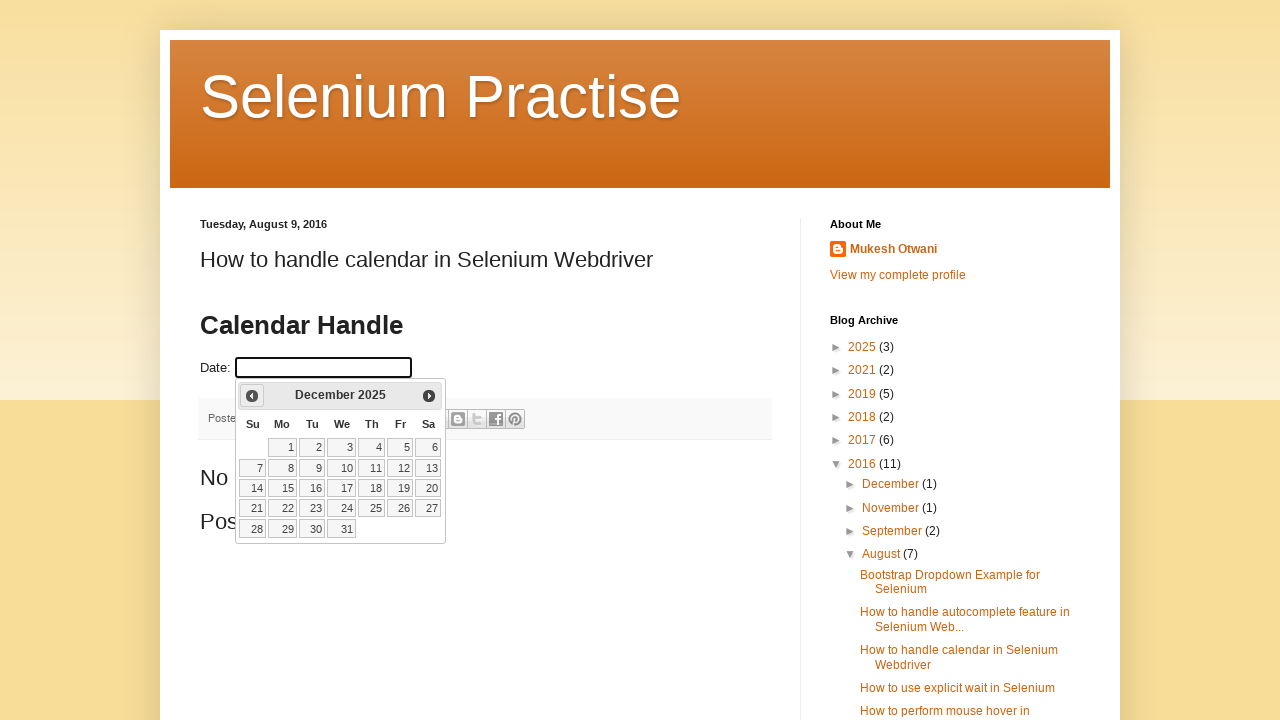

Clicked Previous button to navigate from December 2025 at (252, 396) on span:has-text('Prev')
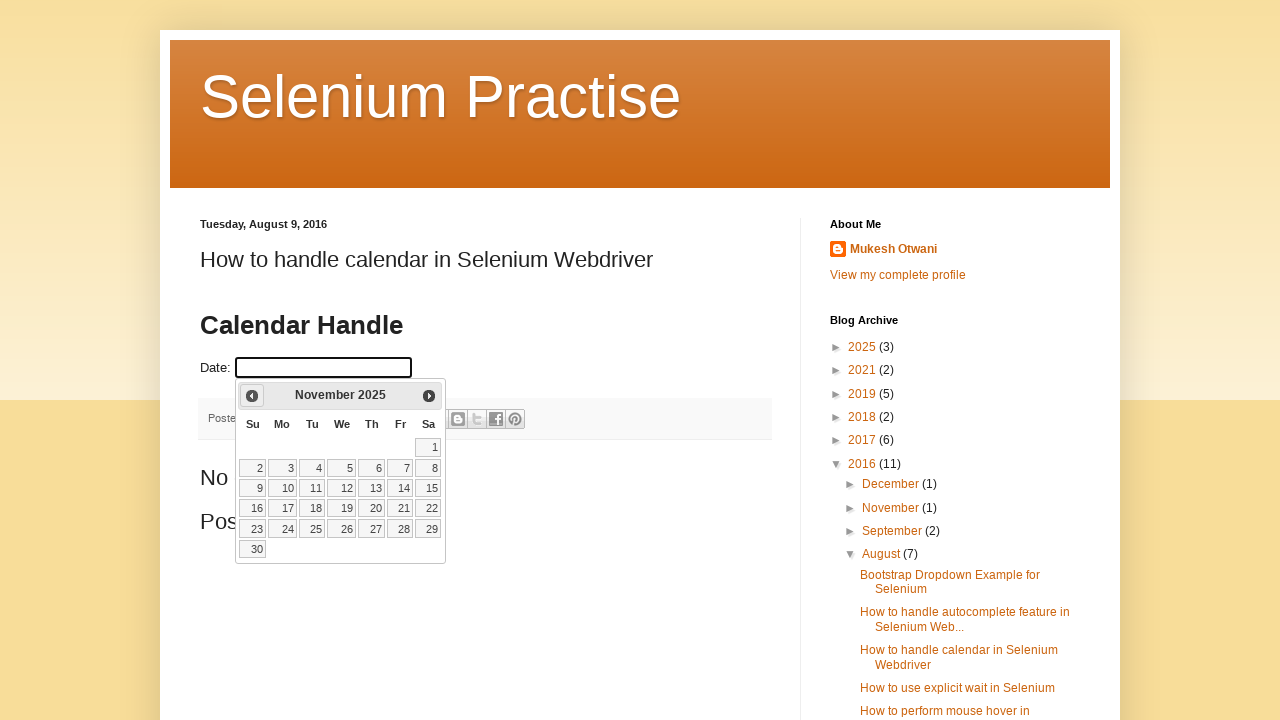

Month element is visible in calendar
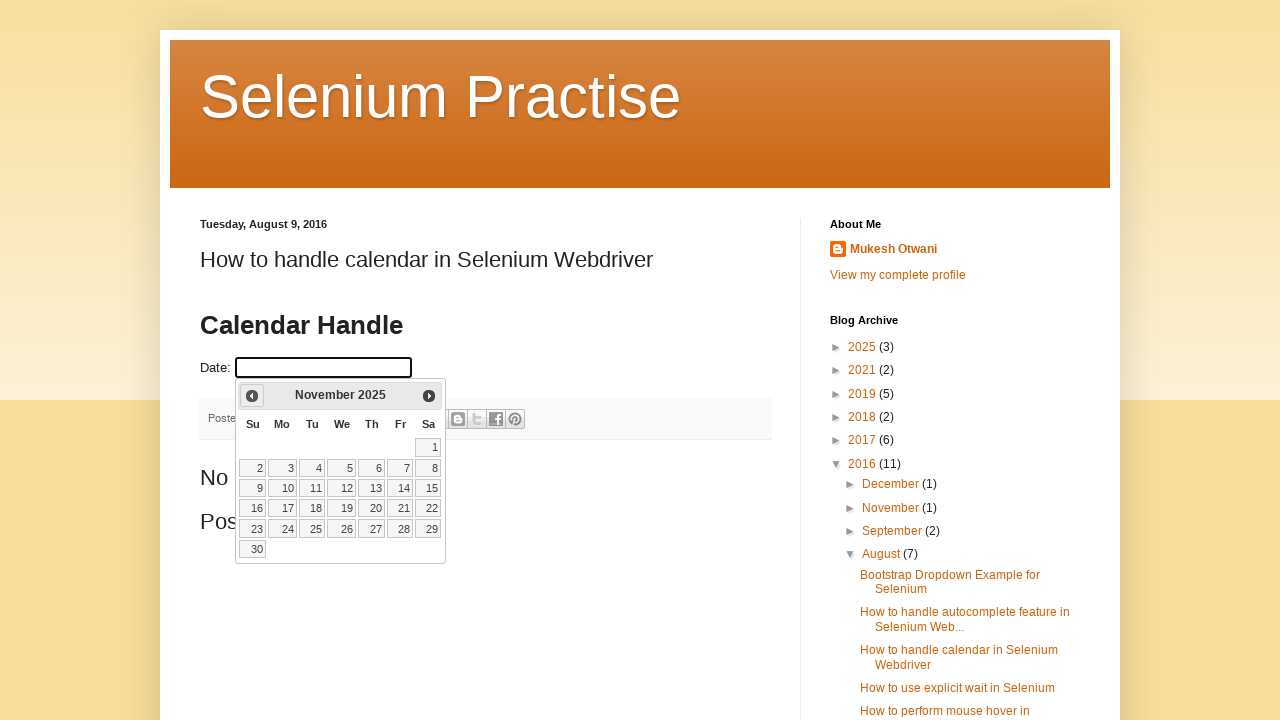

Year element is visible in calendar
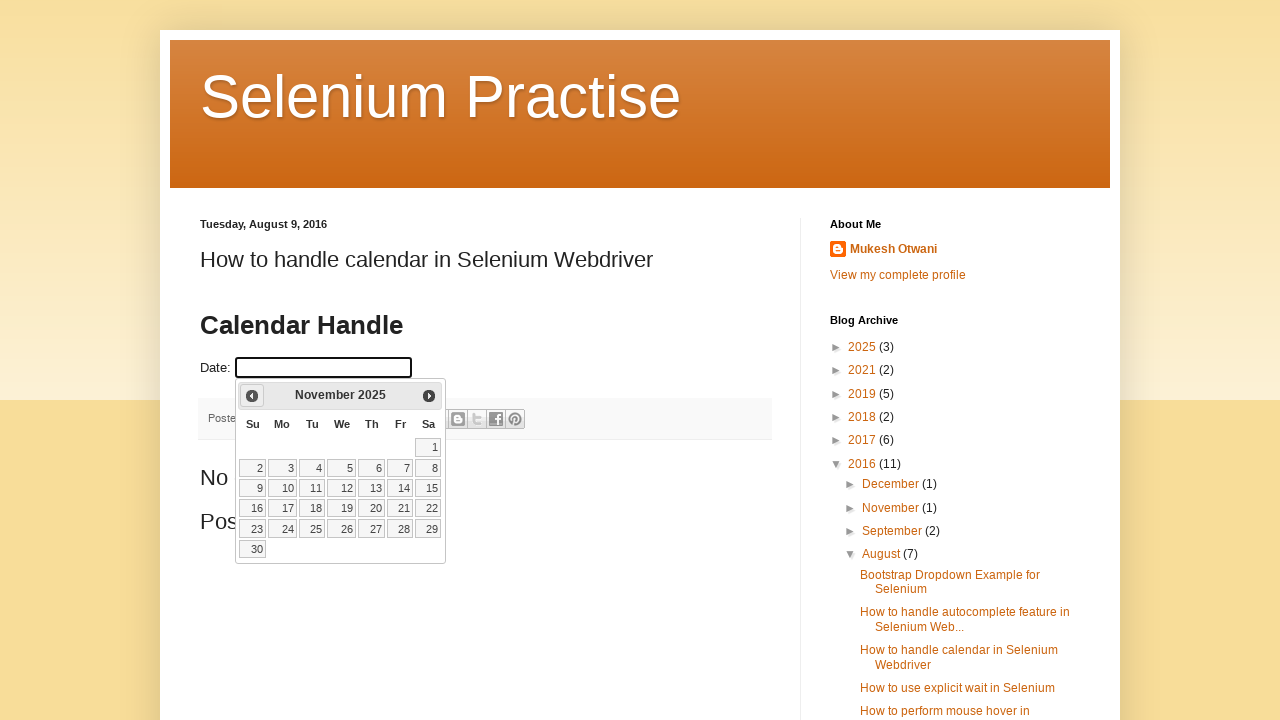

Retrieved current calendar date: November 2025
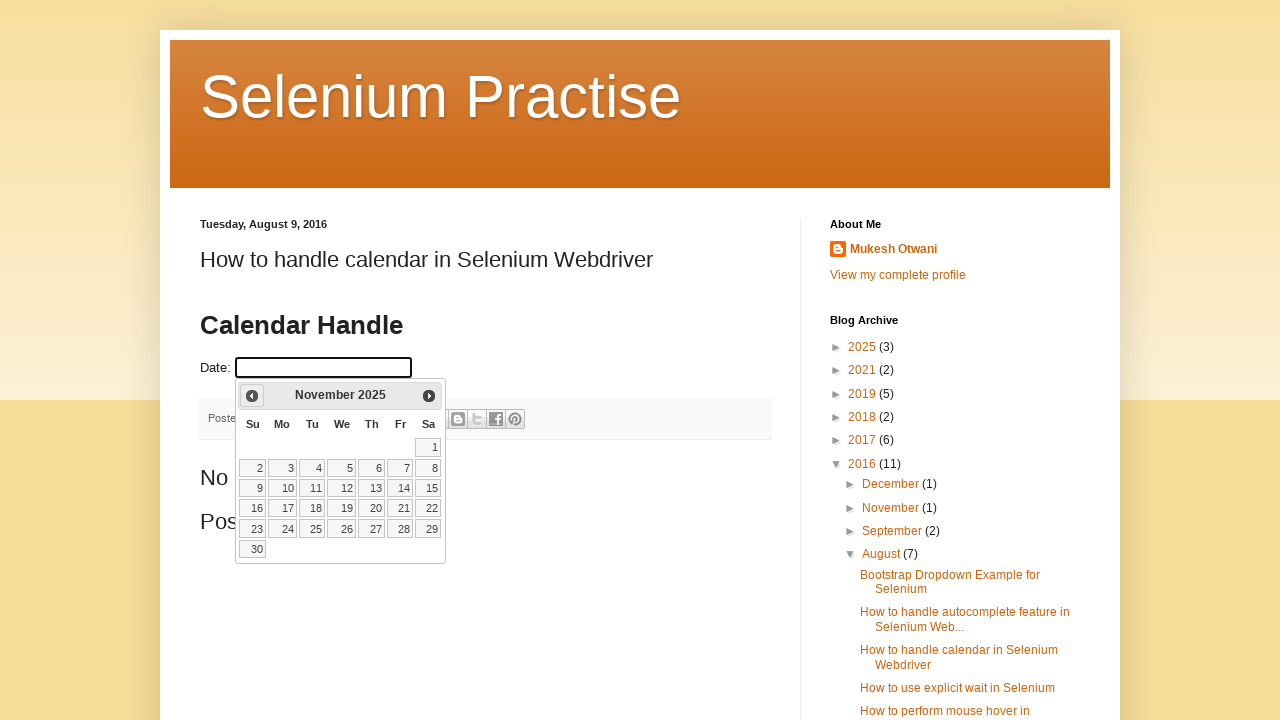

Clicked Previous button to navigate from November 2025 at (252, 396) on span:has-text('Prev')
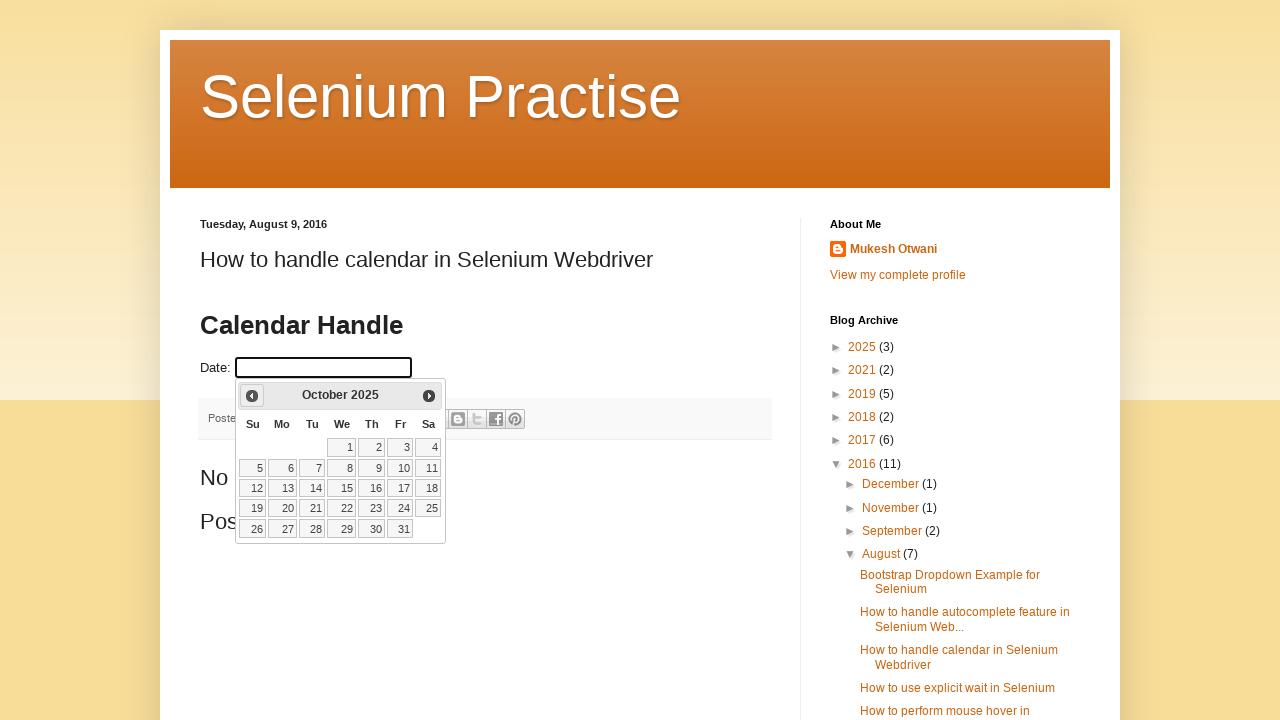

Month element is visible in calendar
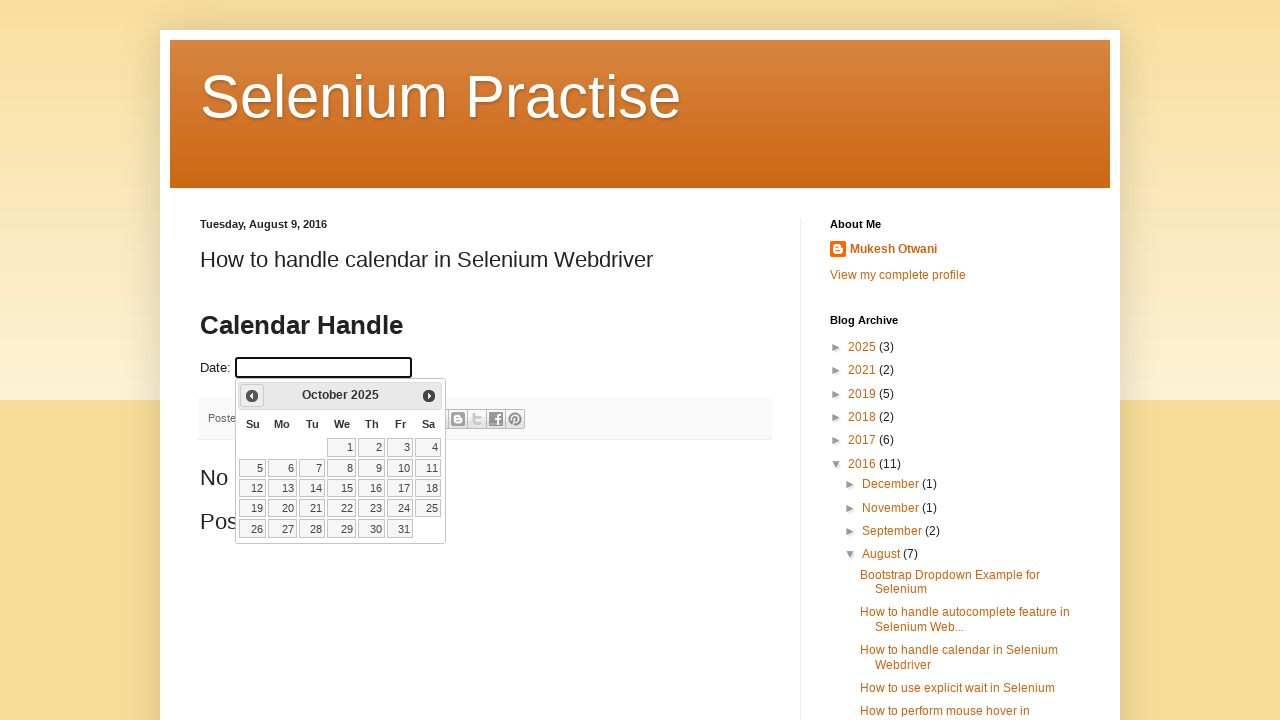

Year element is visible in calendar
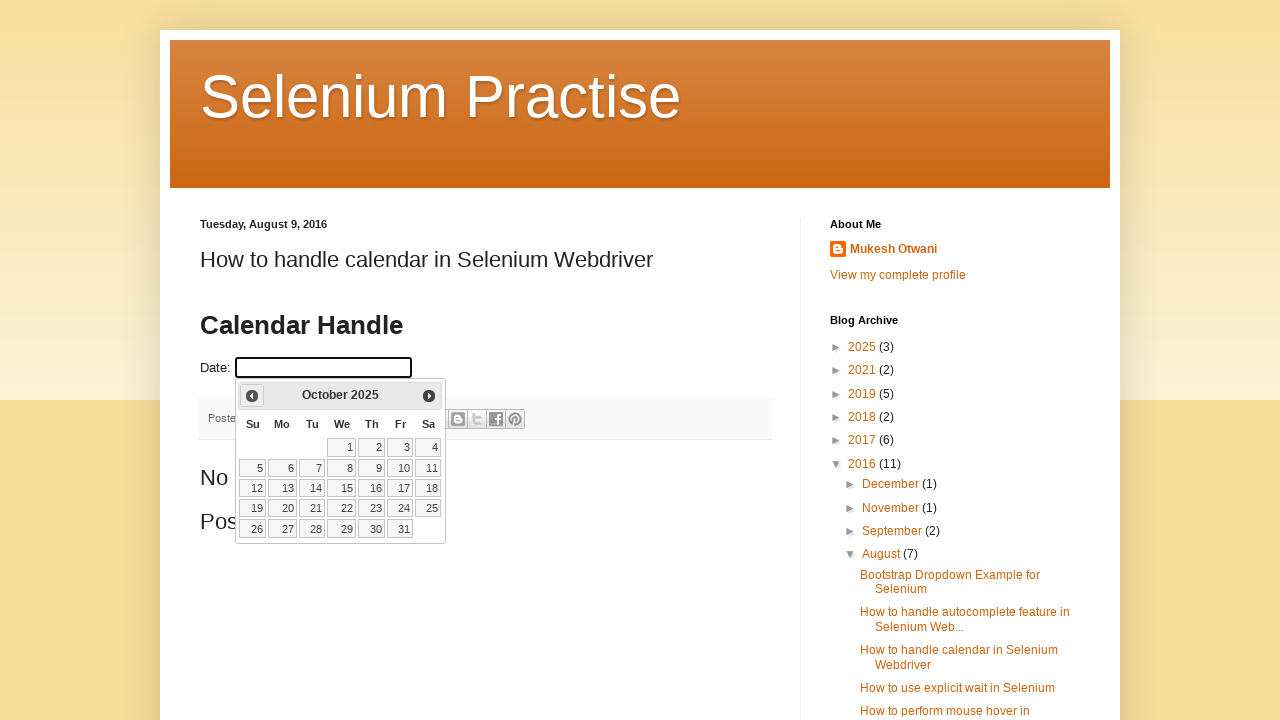

Retrieved current calendar date: October 2025
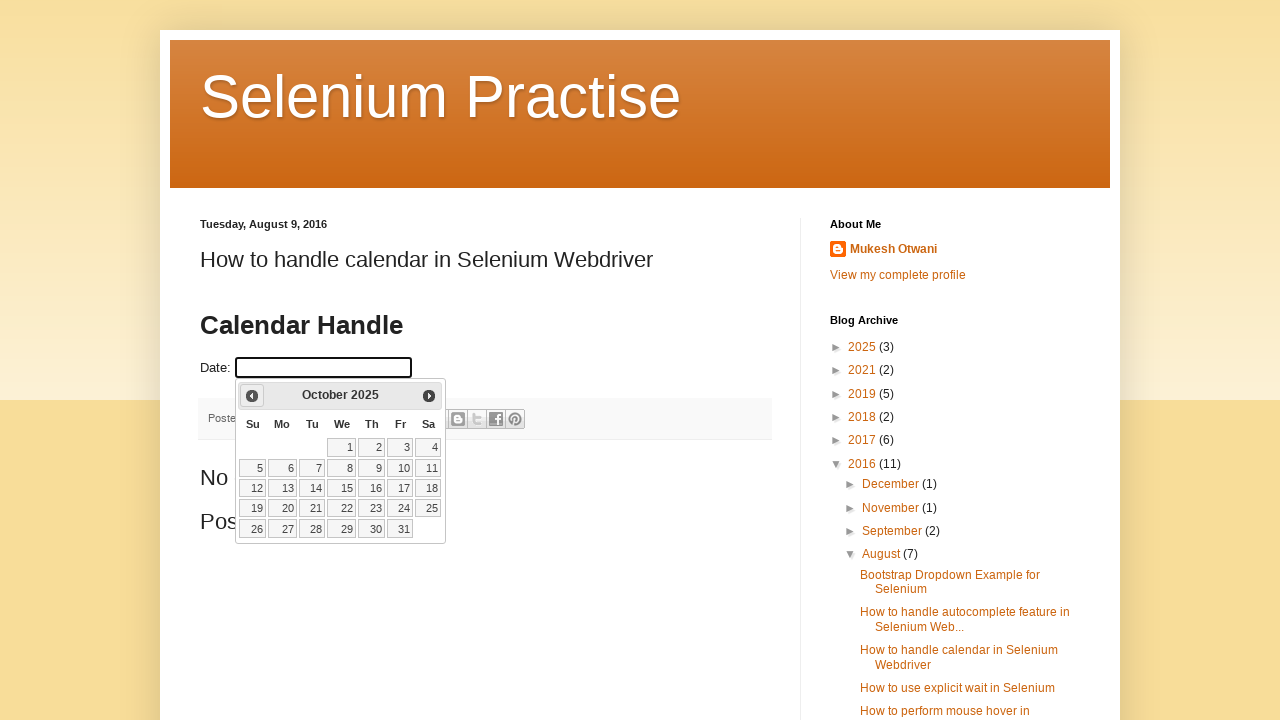

Clicked Previous button to navigate from October 2025 at (252, 396) on span:has-text('Prev')
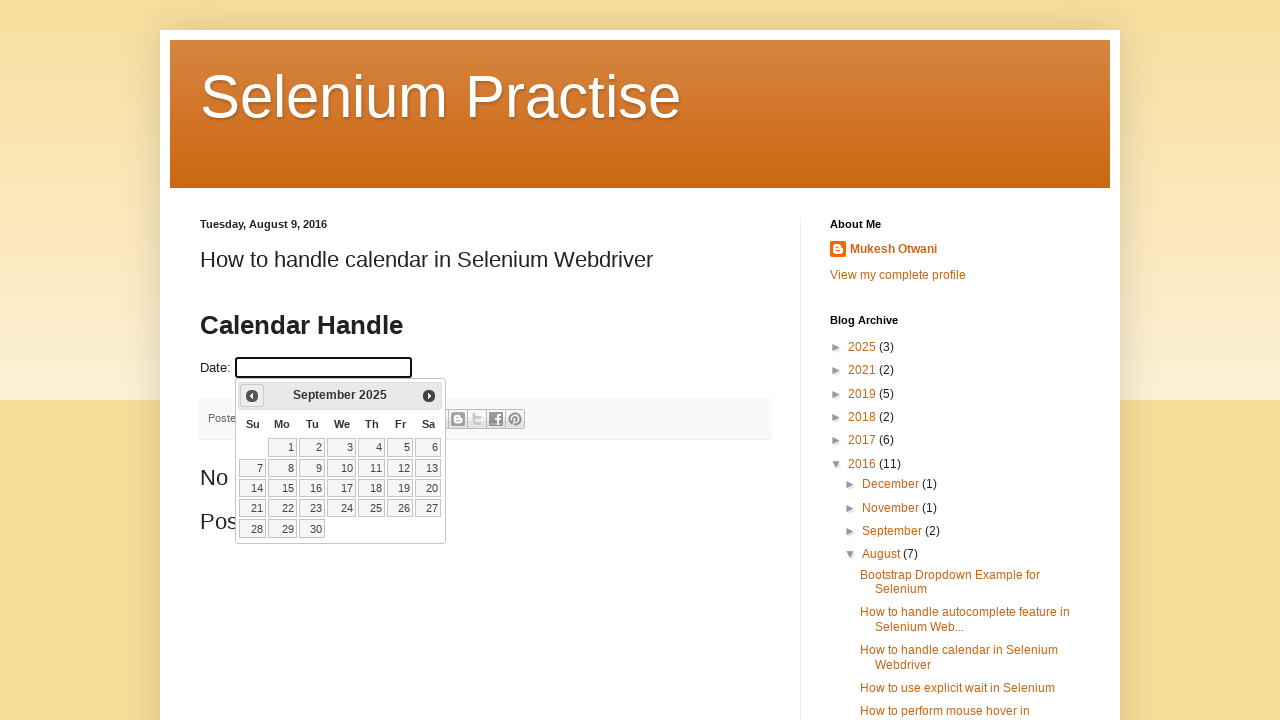

Month element is visible in calendar
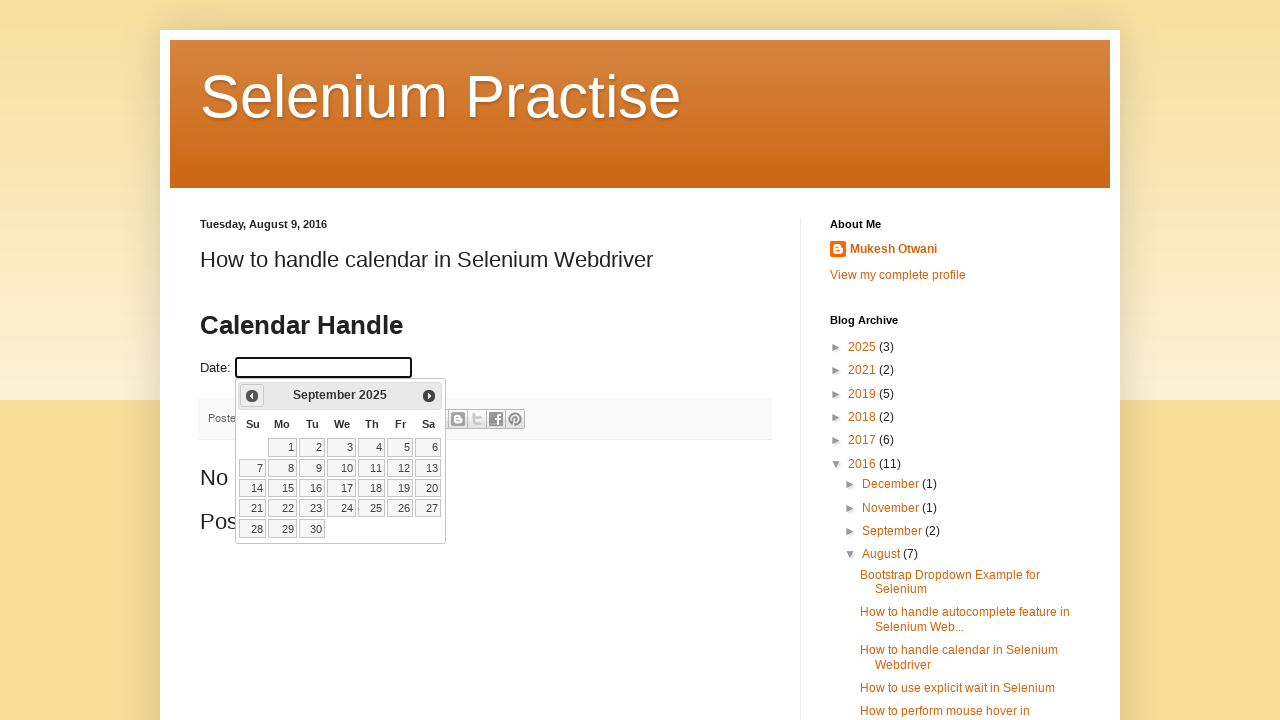

Year element is visible in calendar
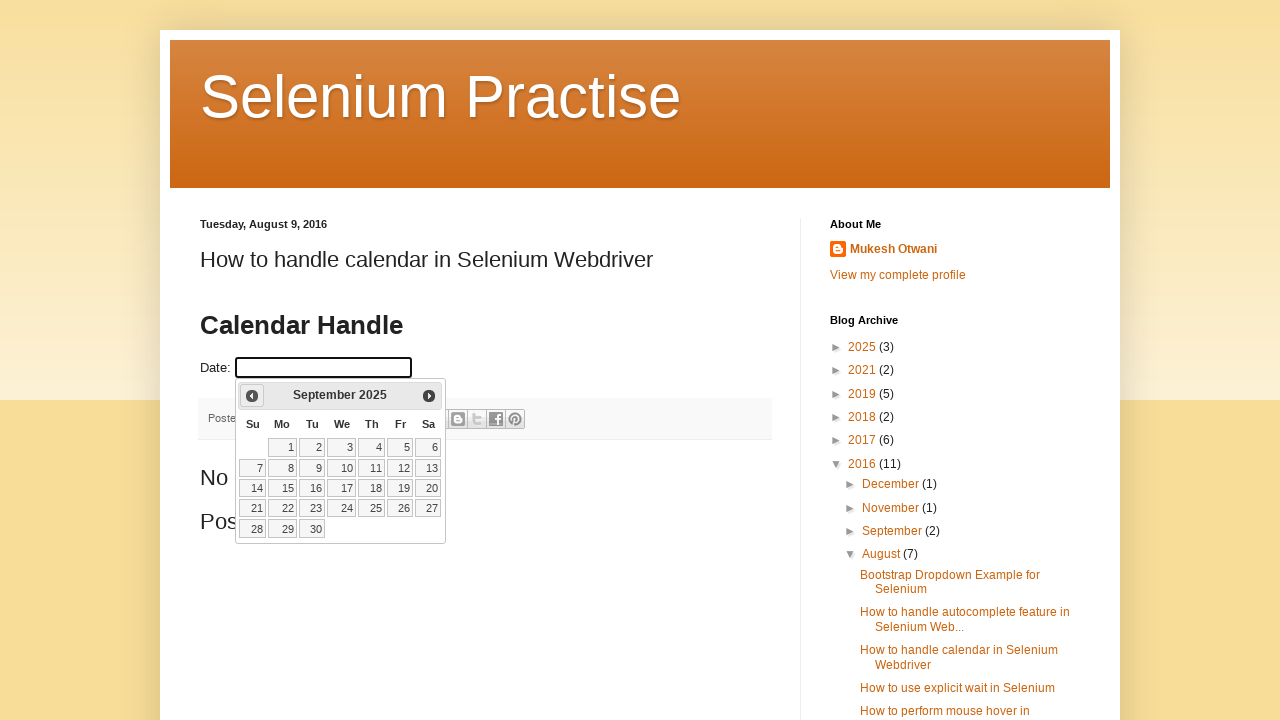

Retrieved current calendar date: September 2025
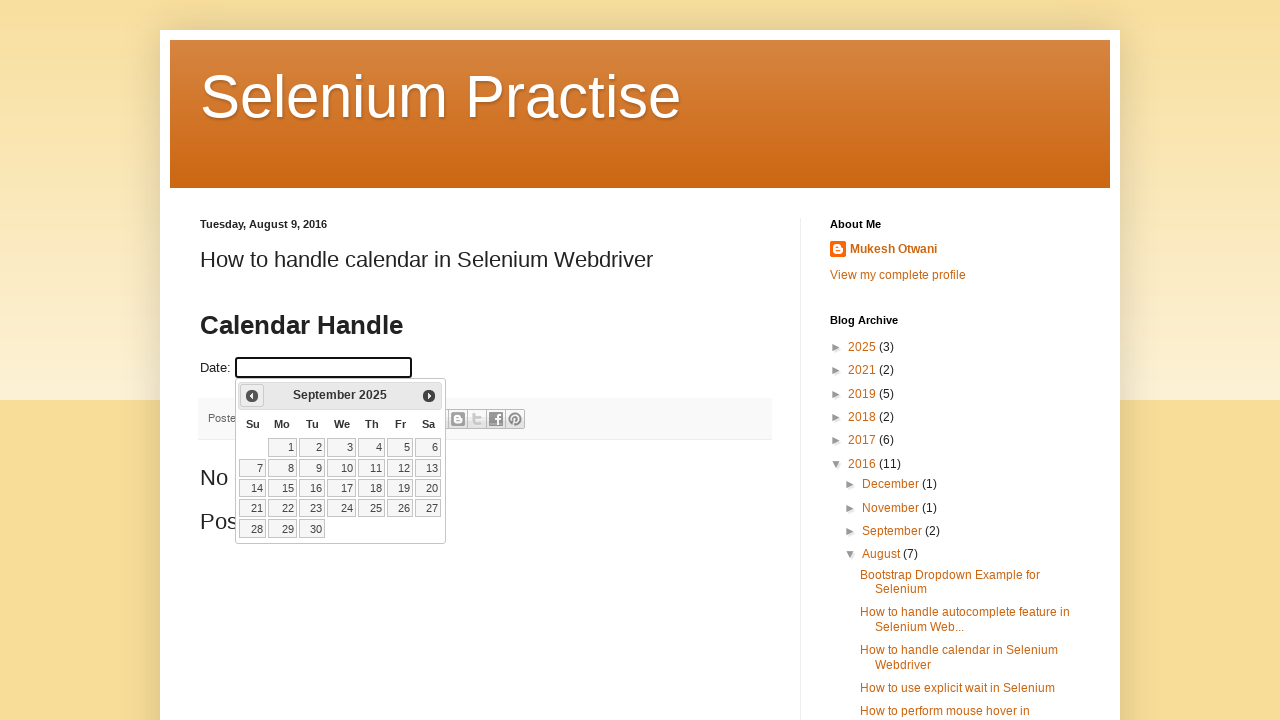

Clicked Previous button to navigate from September 2025 at (252, 396) on span:has-text('Prev')
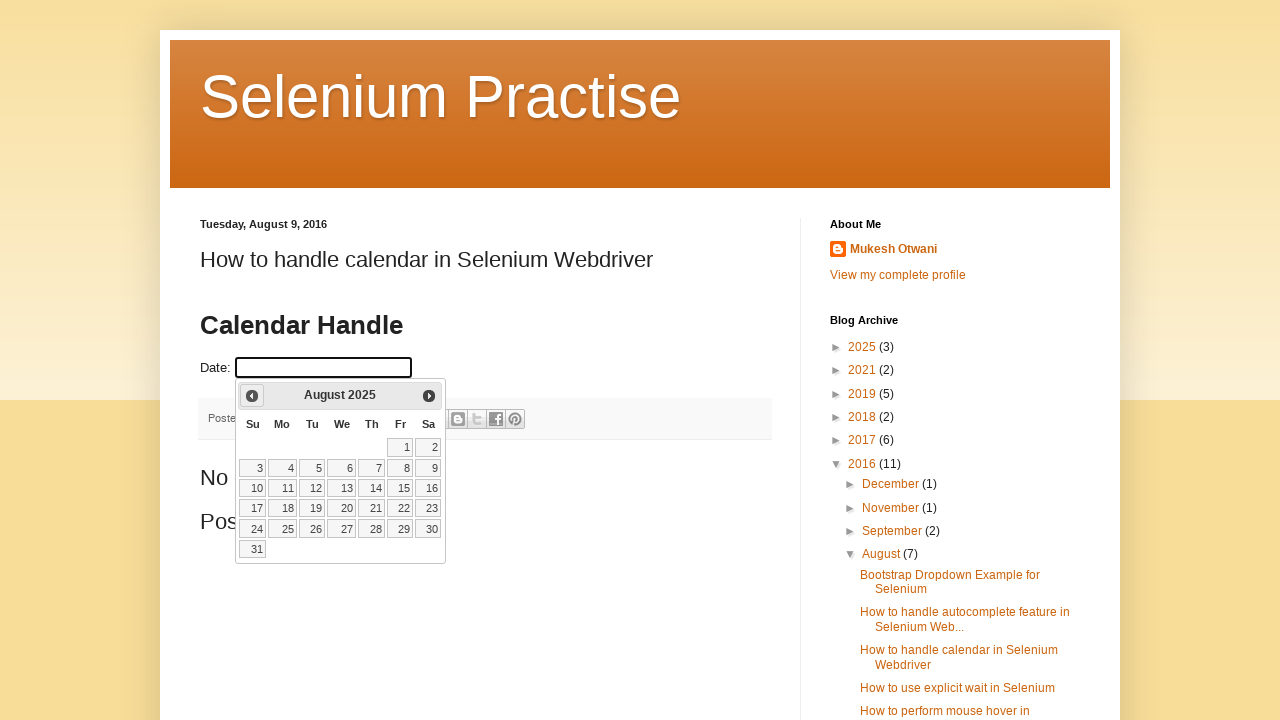

Month element is visible in calendar
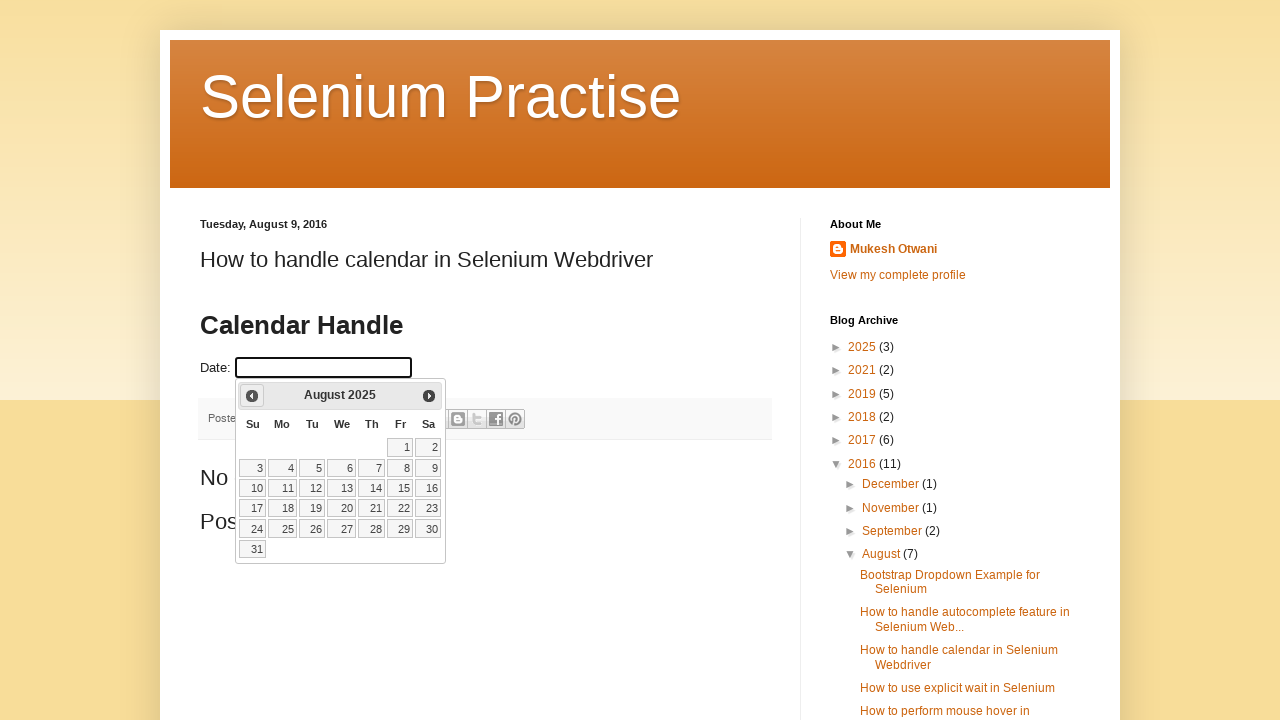

Year element is visible in calendar
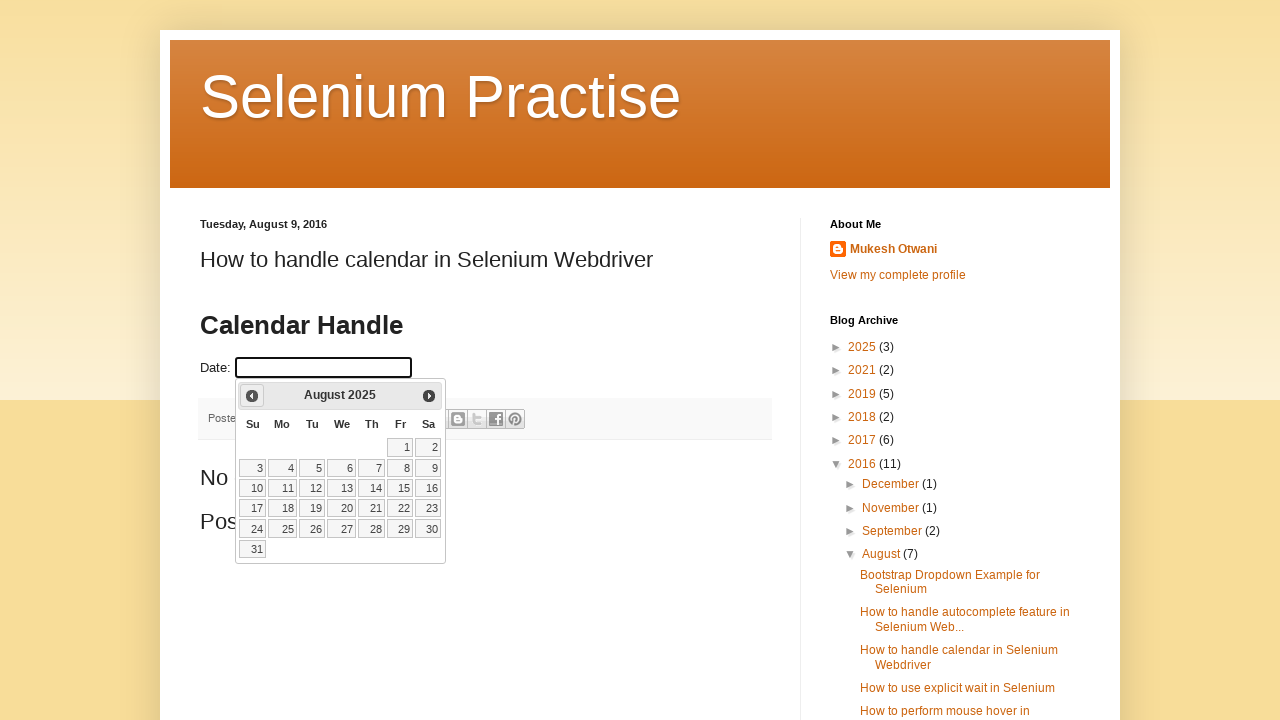

Retrieved current calendar date: August 2025
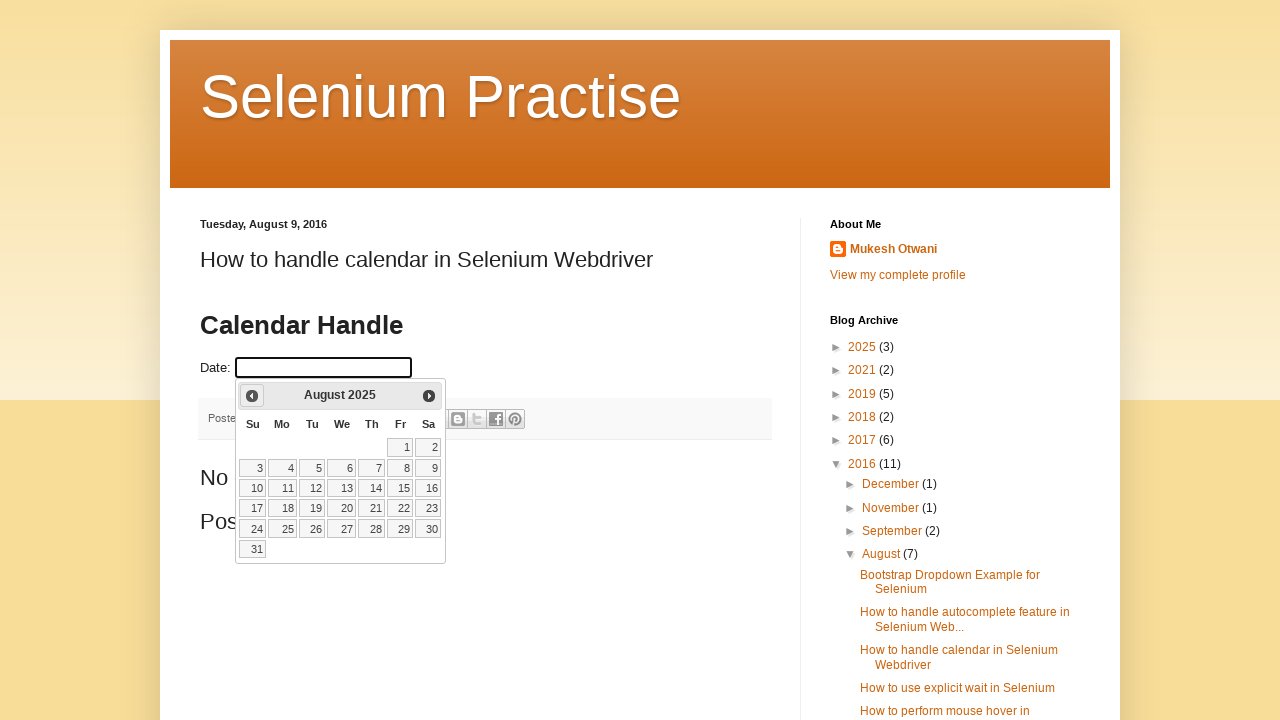

Clicked Previous button to navigate from August 2025 at (252, 396) on span:has-text('Prev')
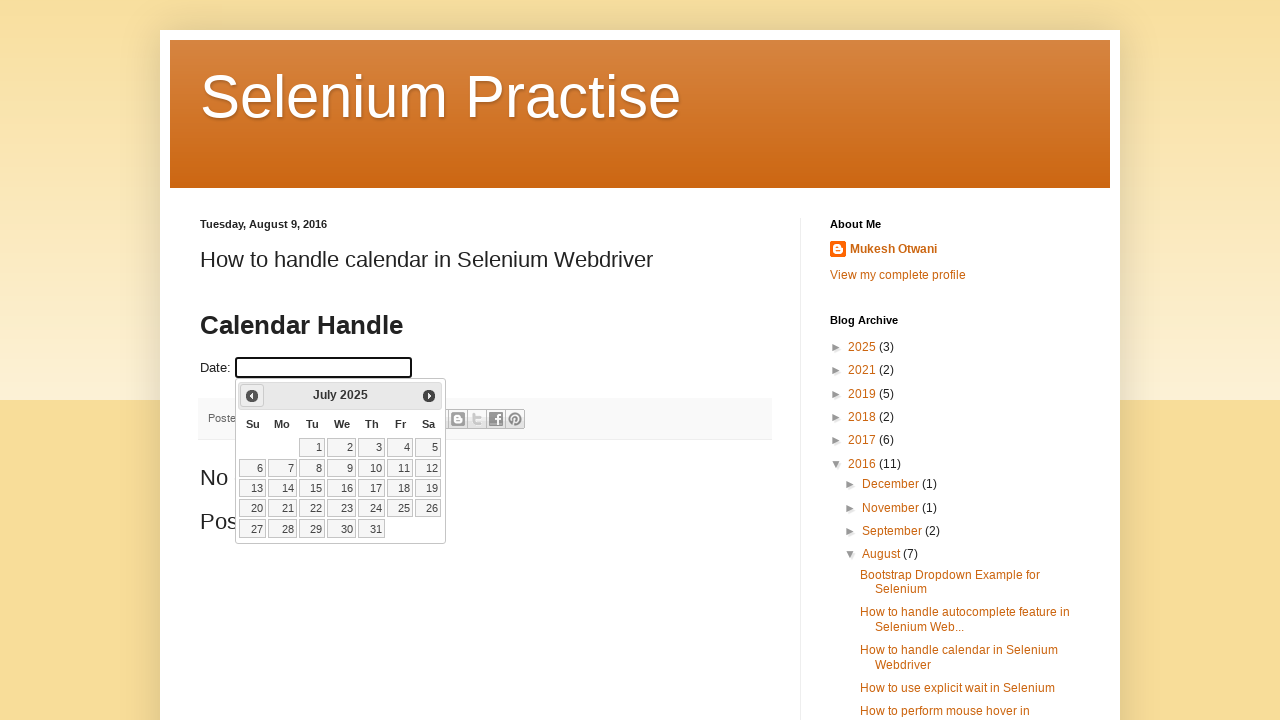

Month element is visible in calendar
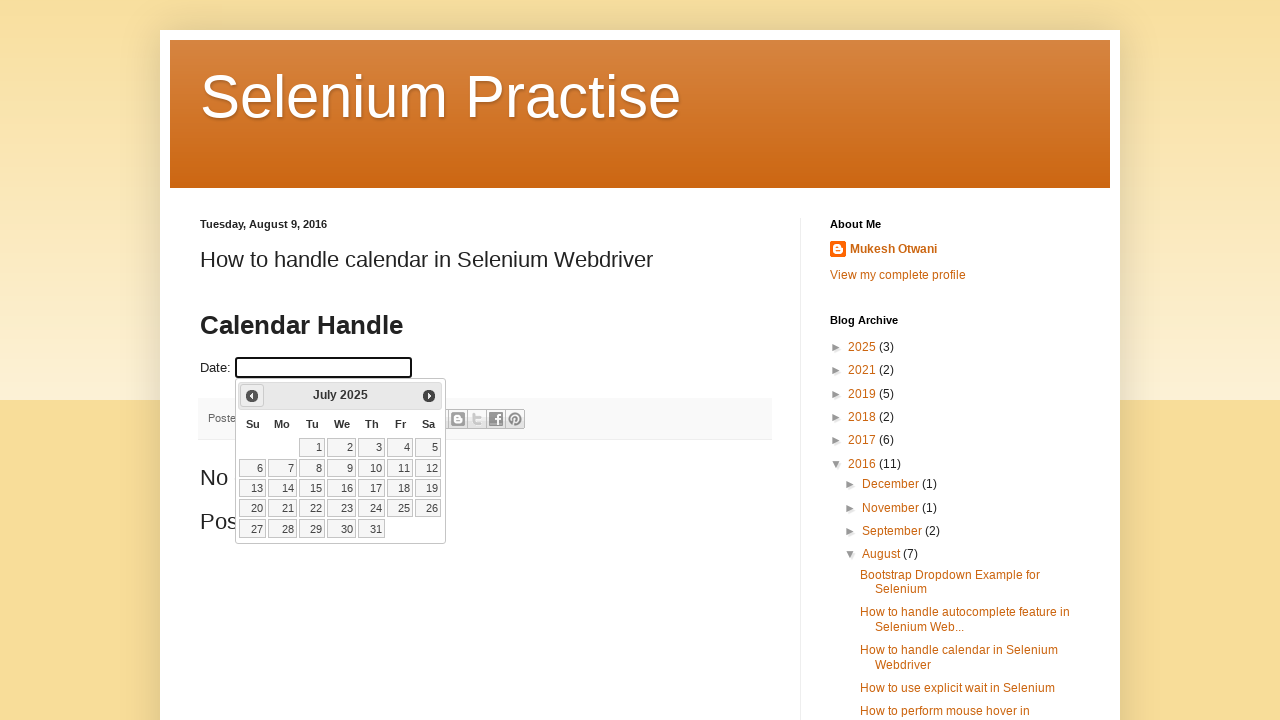

Year element is visible in calendar
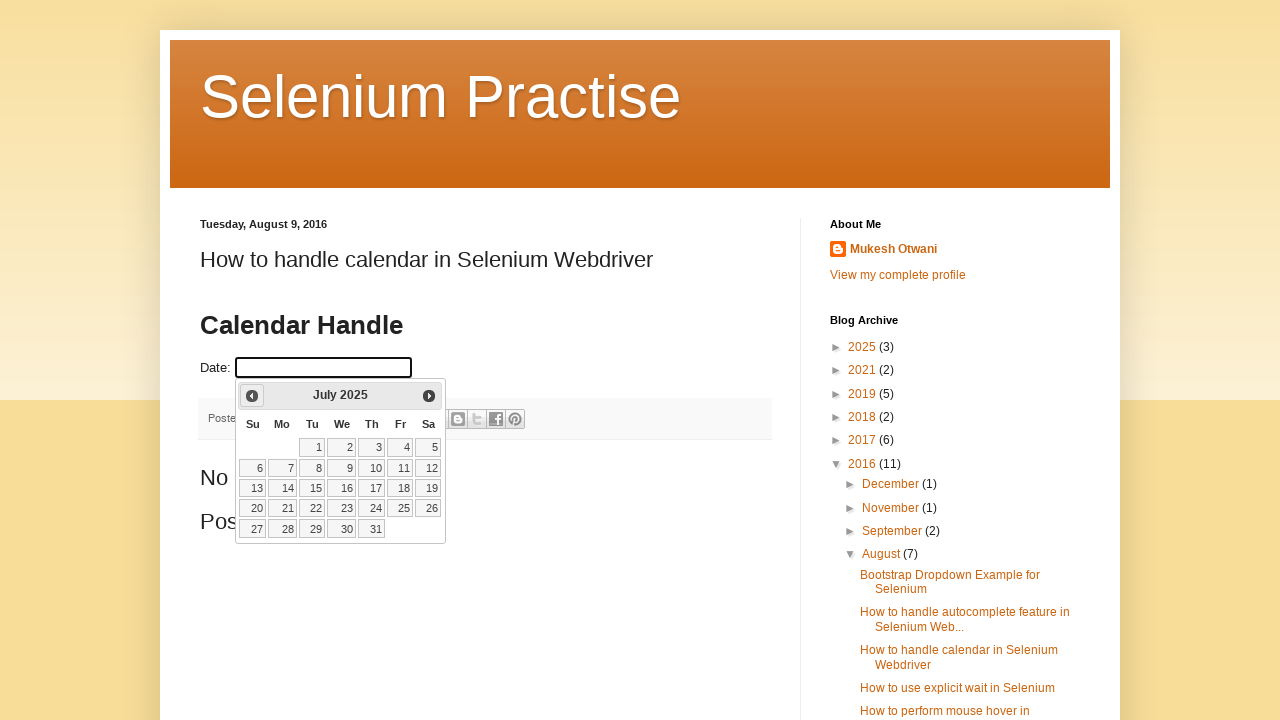

Retrieved current calendar date: July 2025
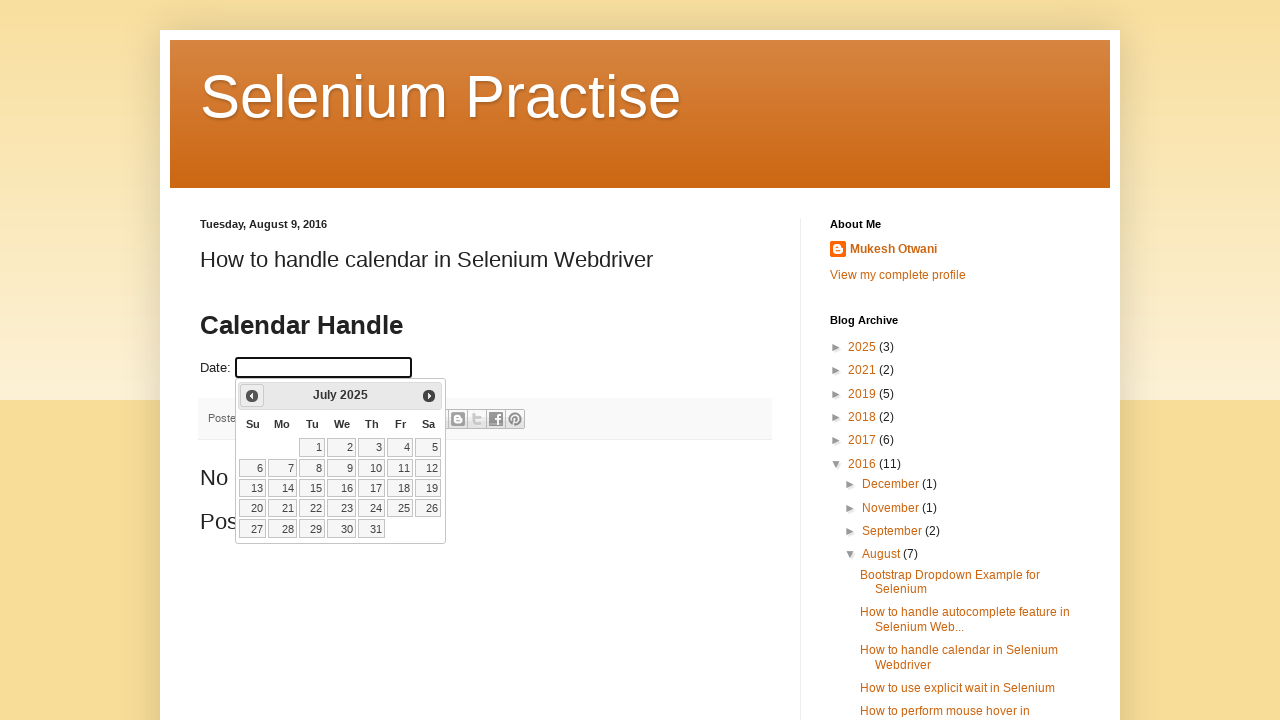

Clicked Previous button to navigate from July 2025 at (252, 396) on span:has-text('Prev')
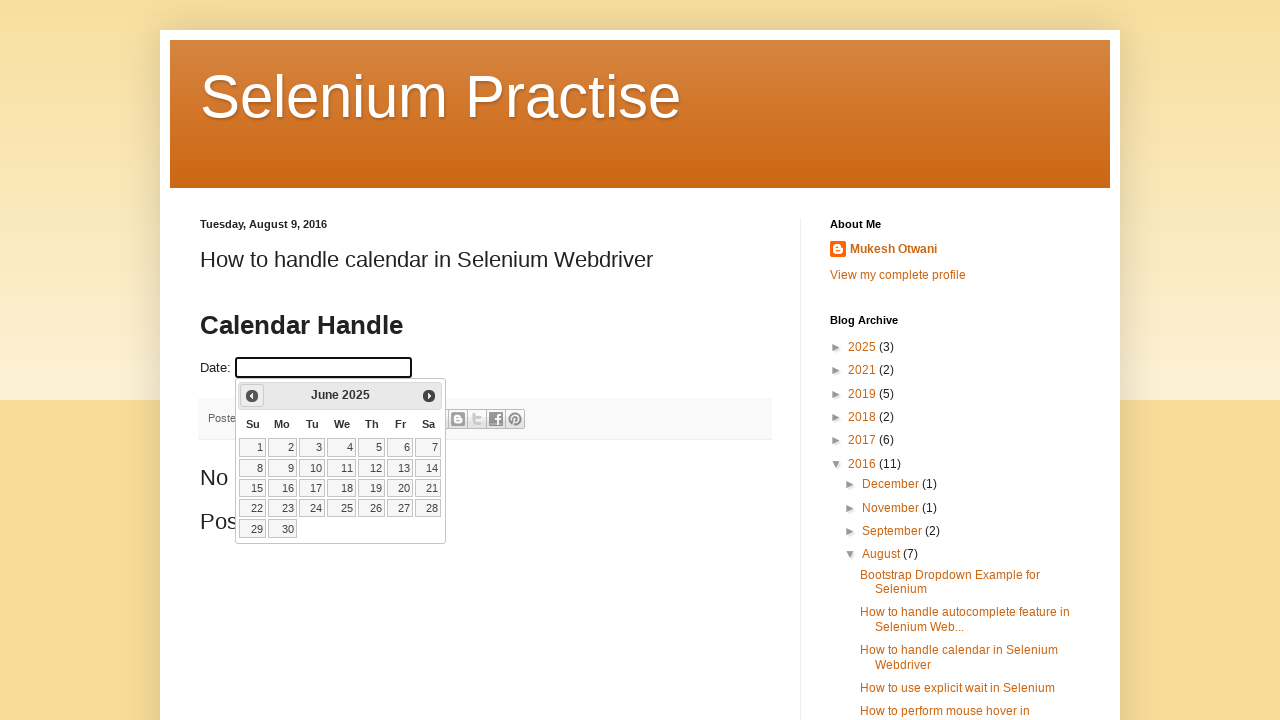

Month element is visible in calendar
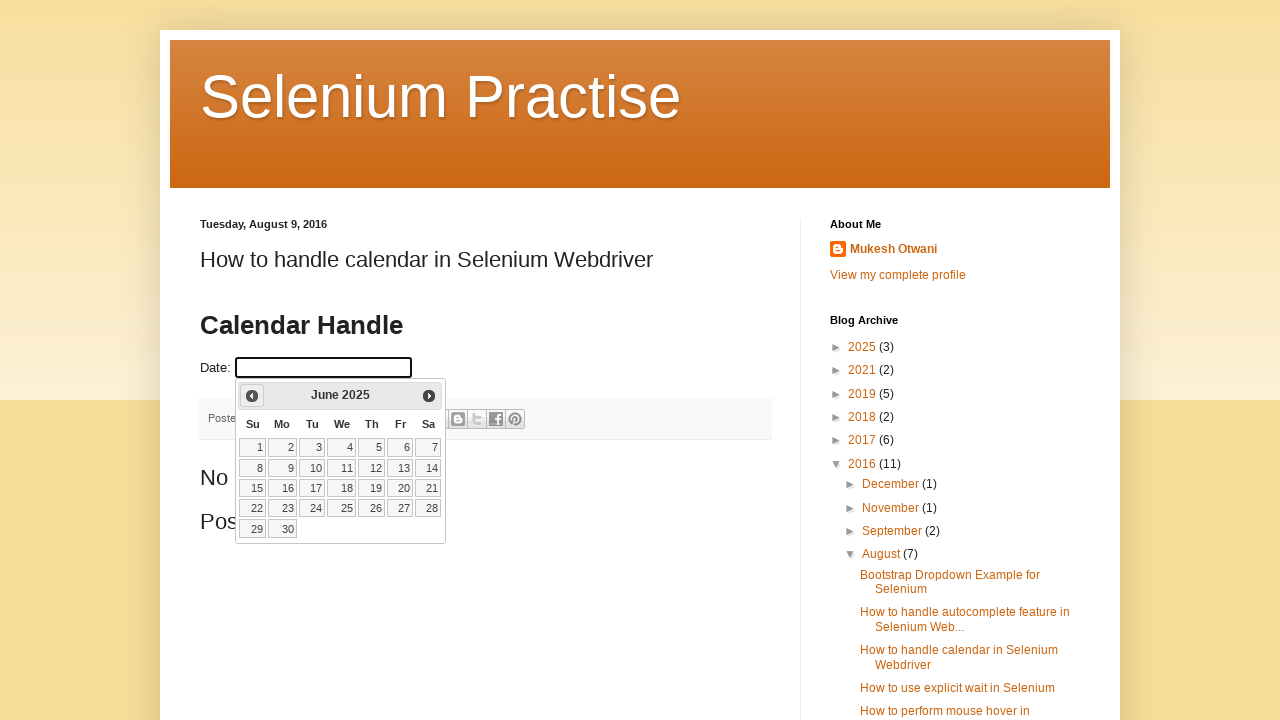

Year element is visible in calendar
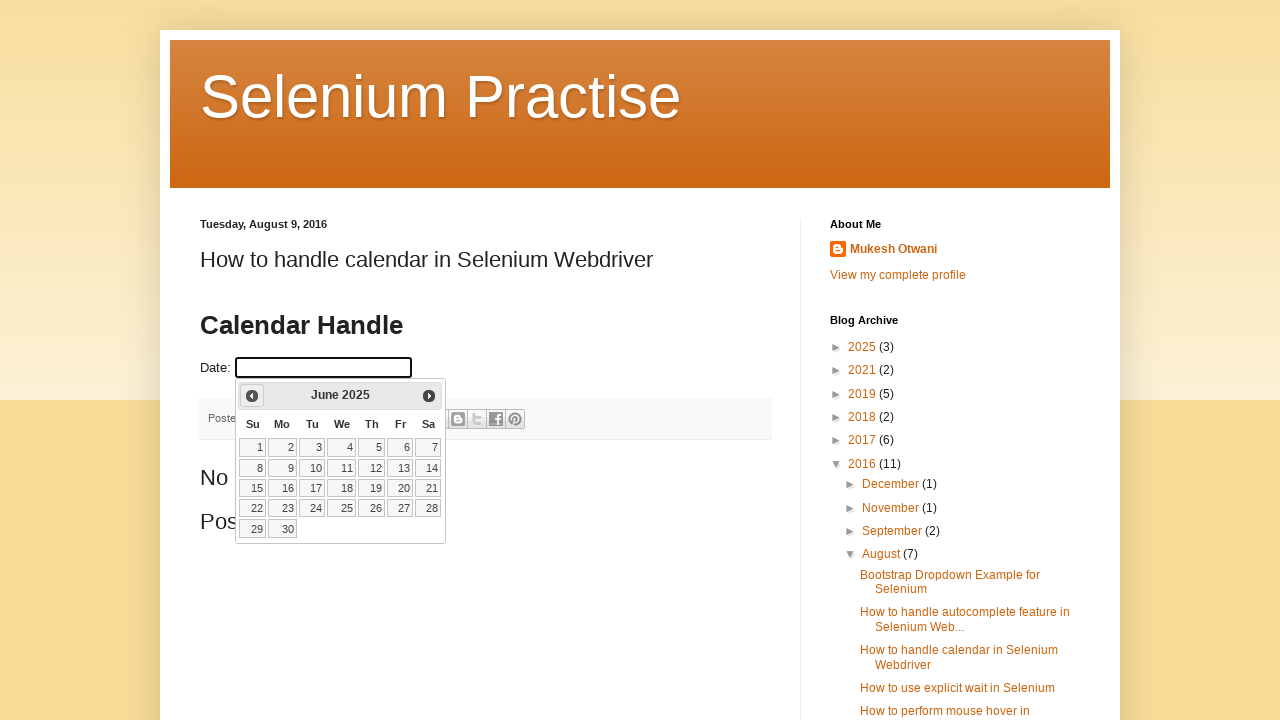

Retrieved current calendar date: June 2025
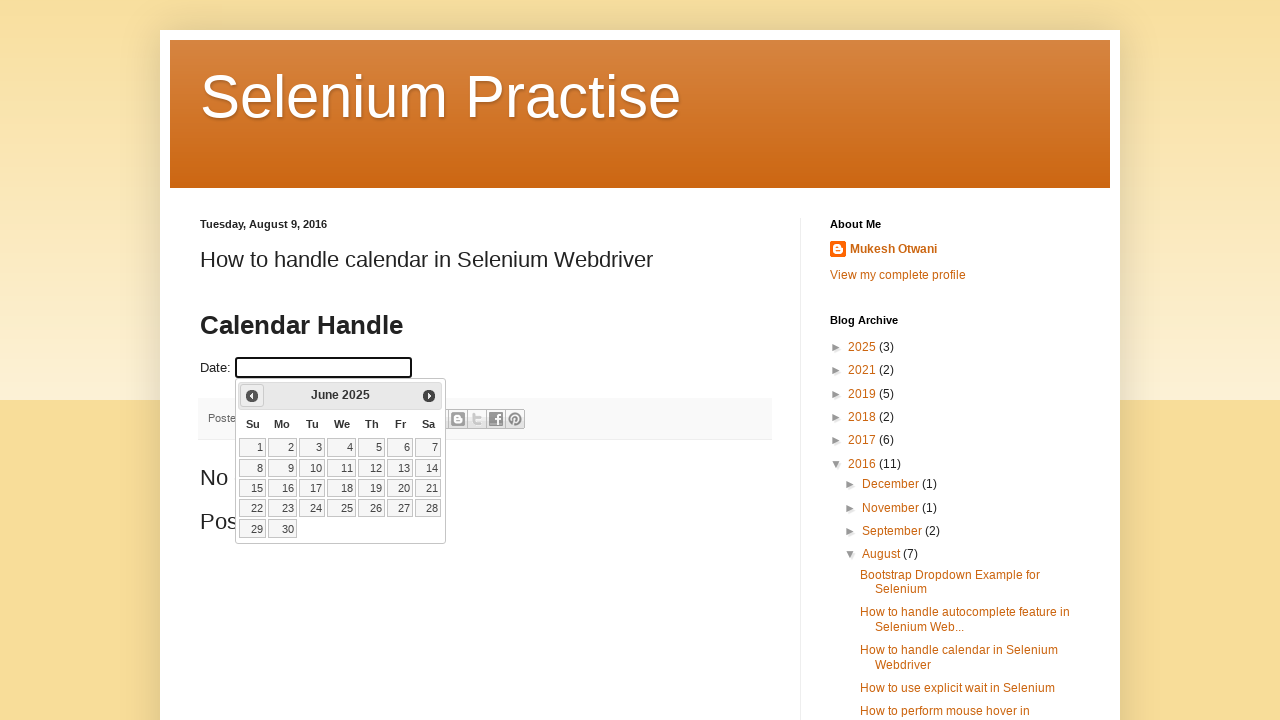

Clicked Previous button to navigate from June 2025 at (252, 396) on span:has-text('Prev')
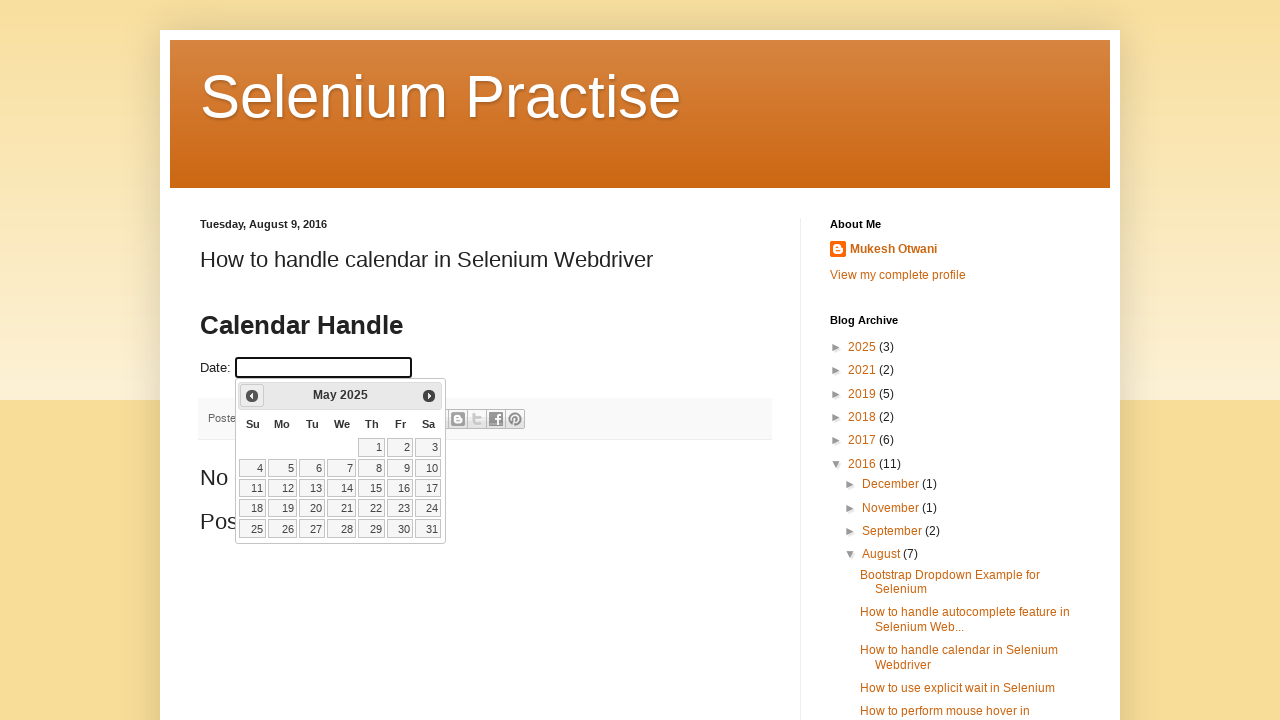

Month element is visible in calendar
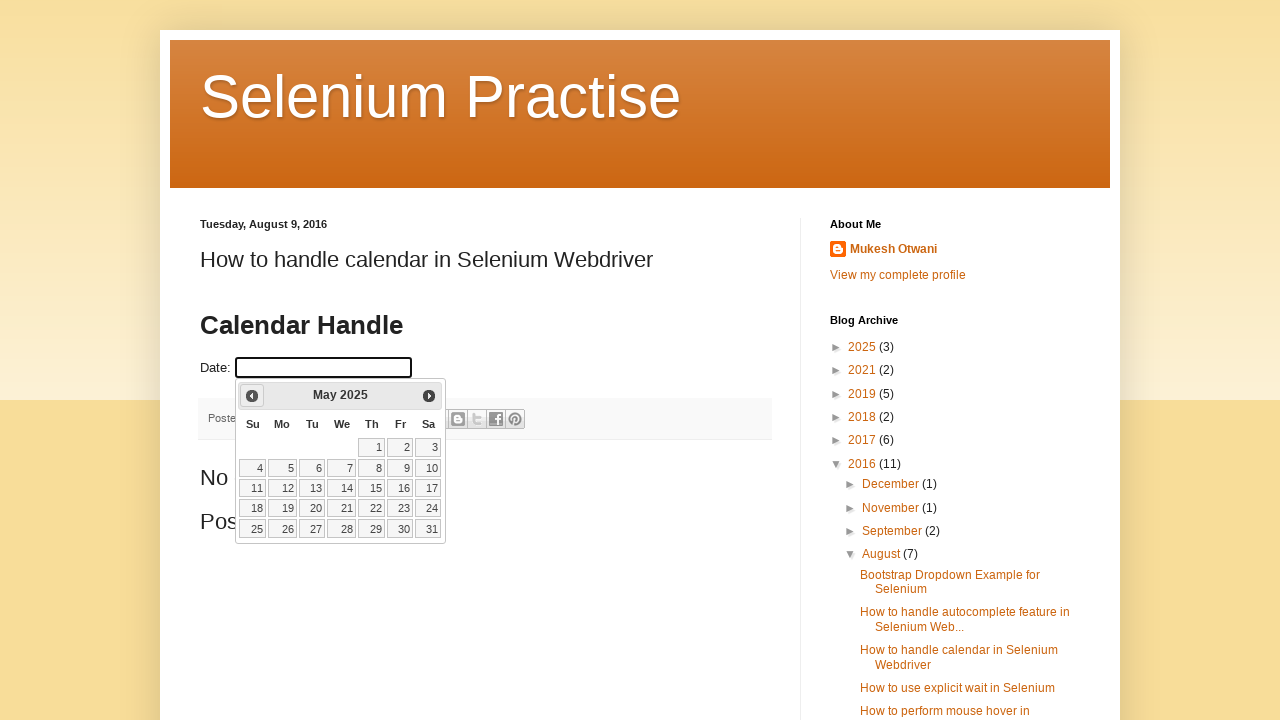

Year element is visible in calendar
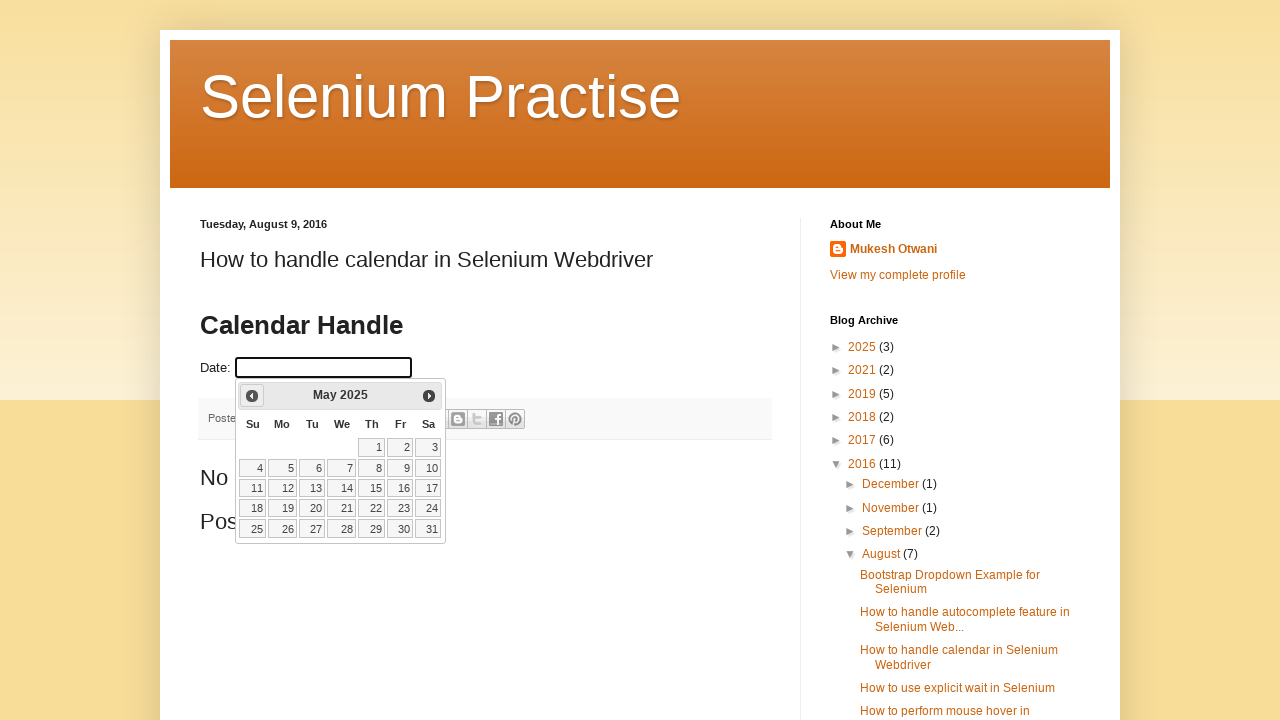

Retrieved current calendar date: May 2025
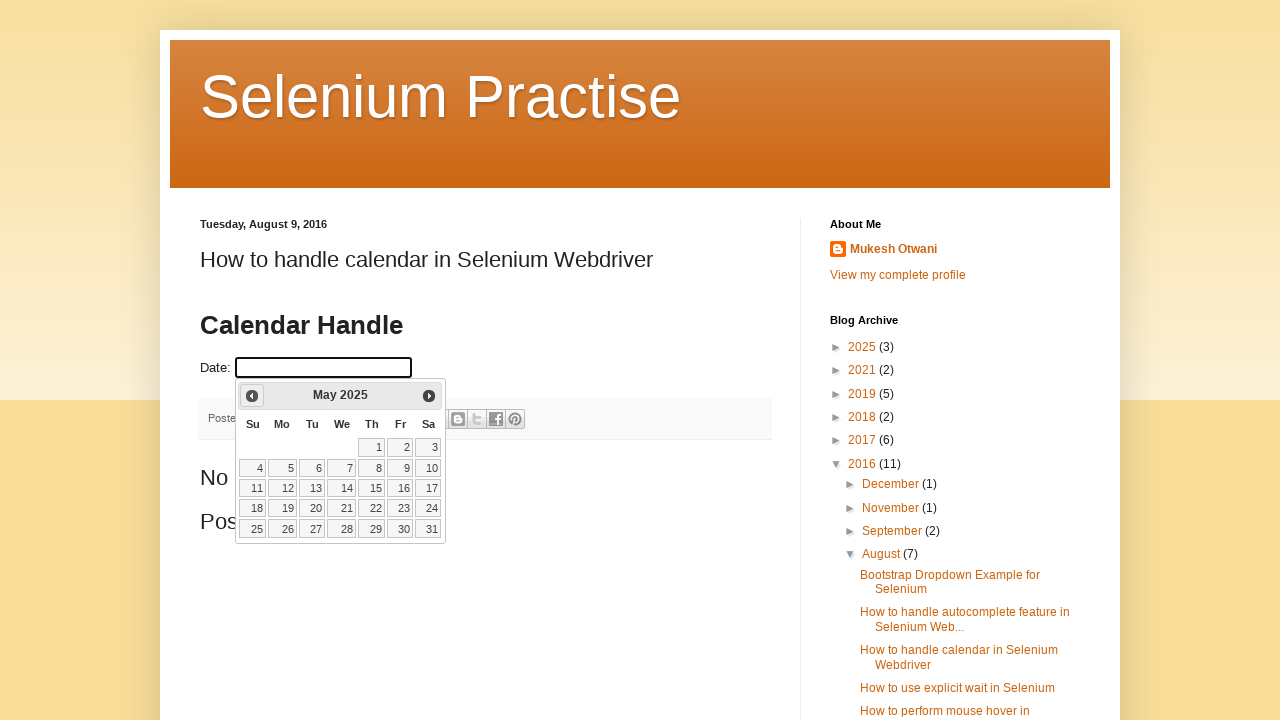

Clicked Previous button to navigate from May 2025 at (252, 396) on span:has-text('Prev')
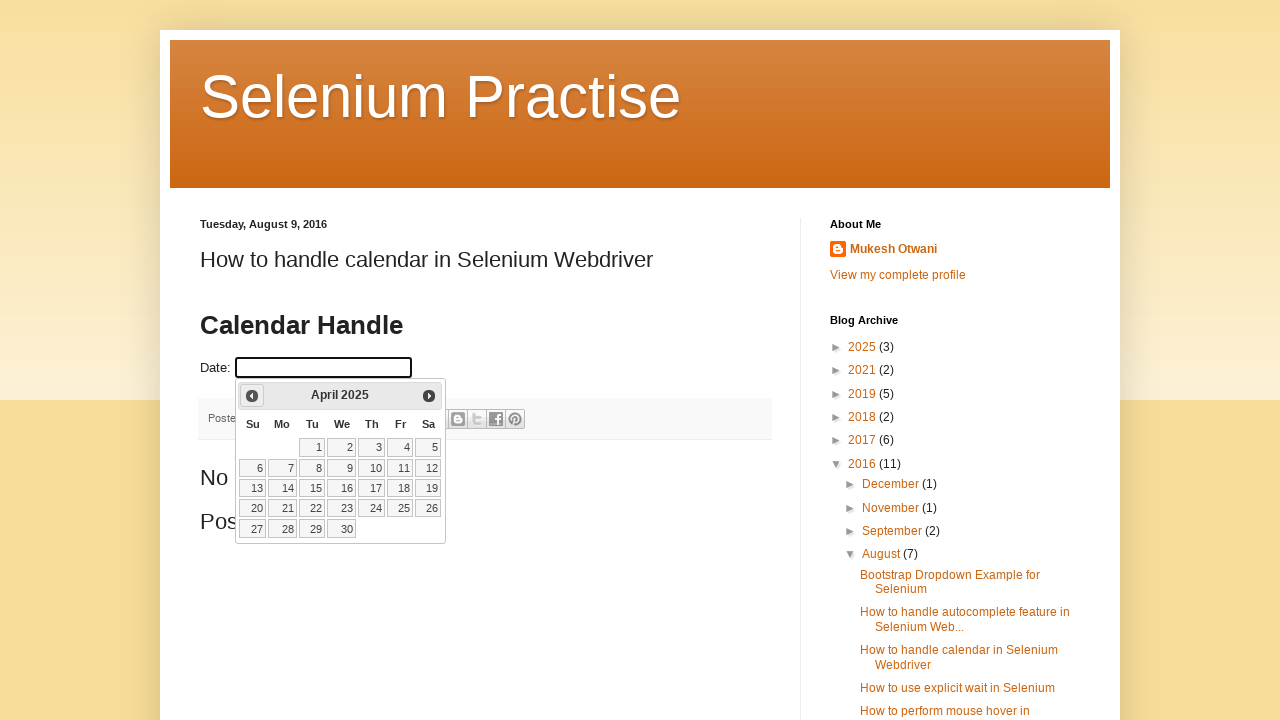

Month element is visible in calendar
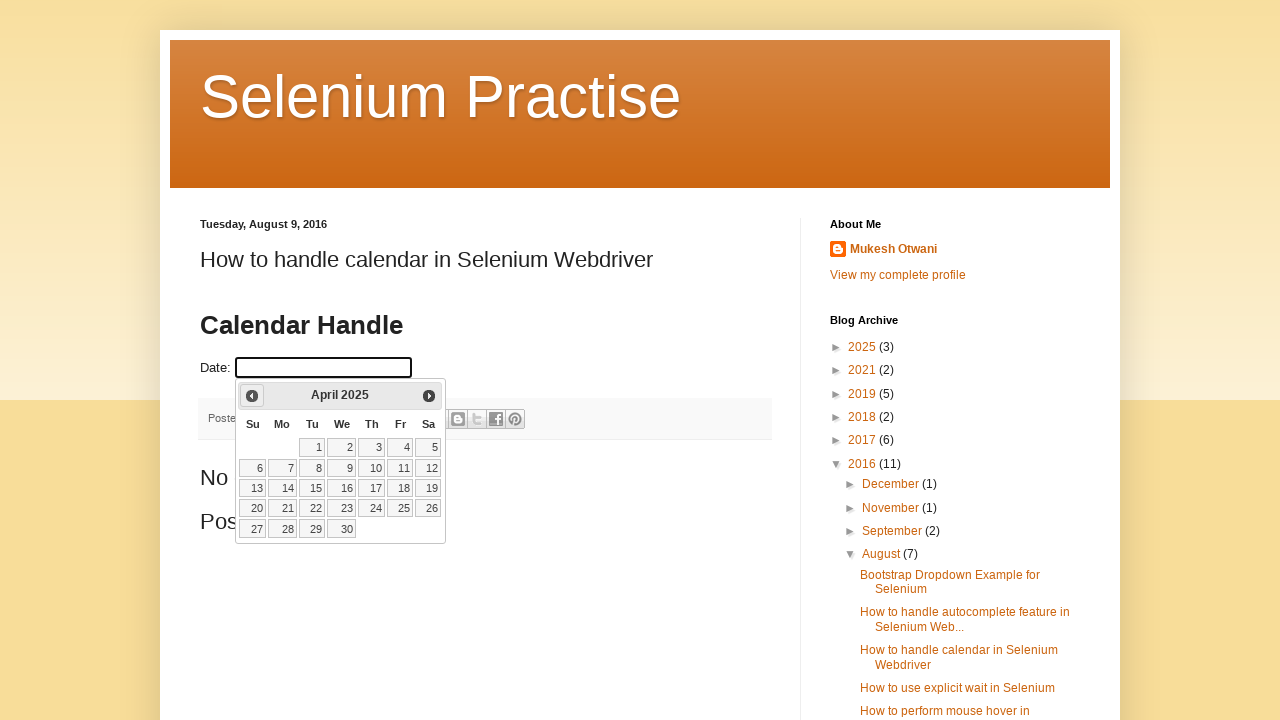

Year element is visible in calendar
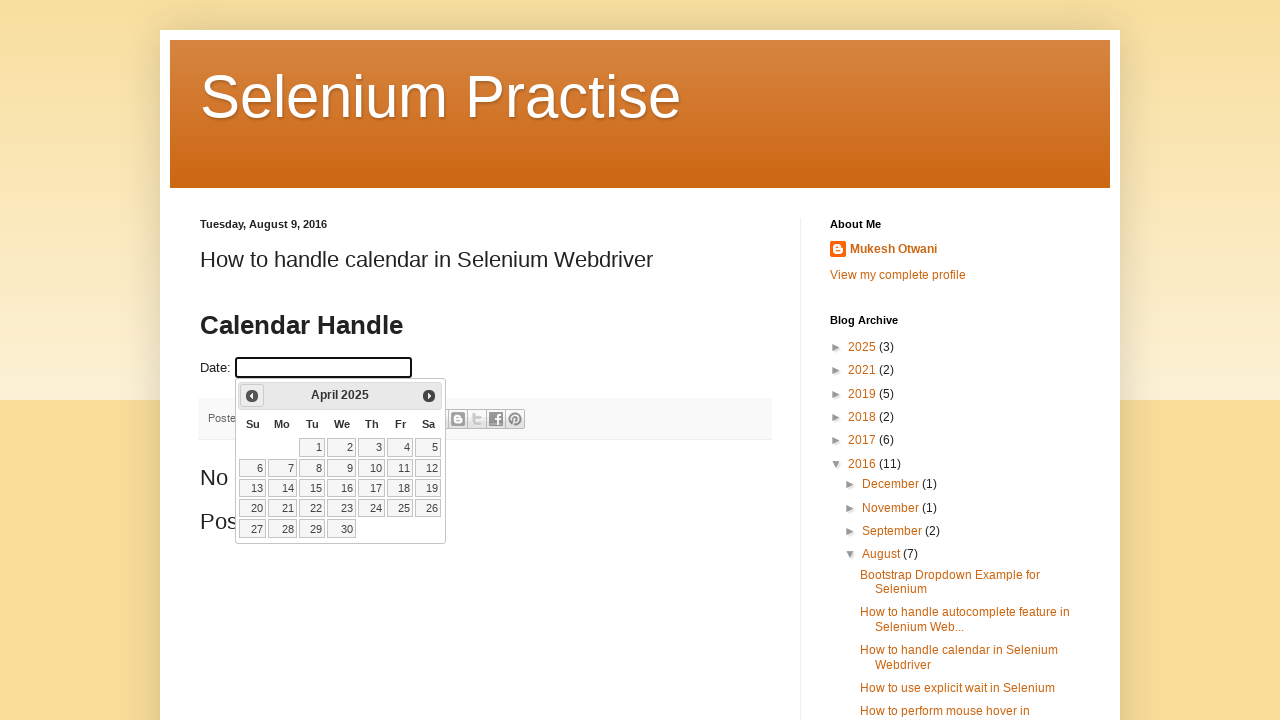

Retrieved current calendar date: April 2025
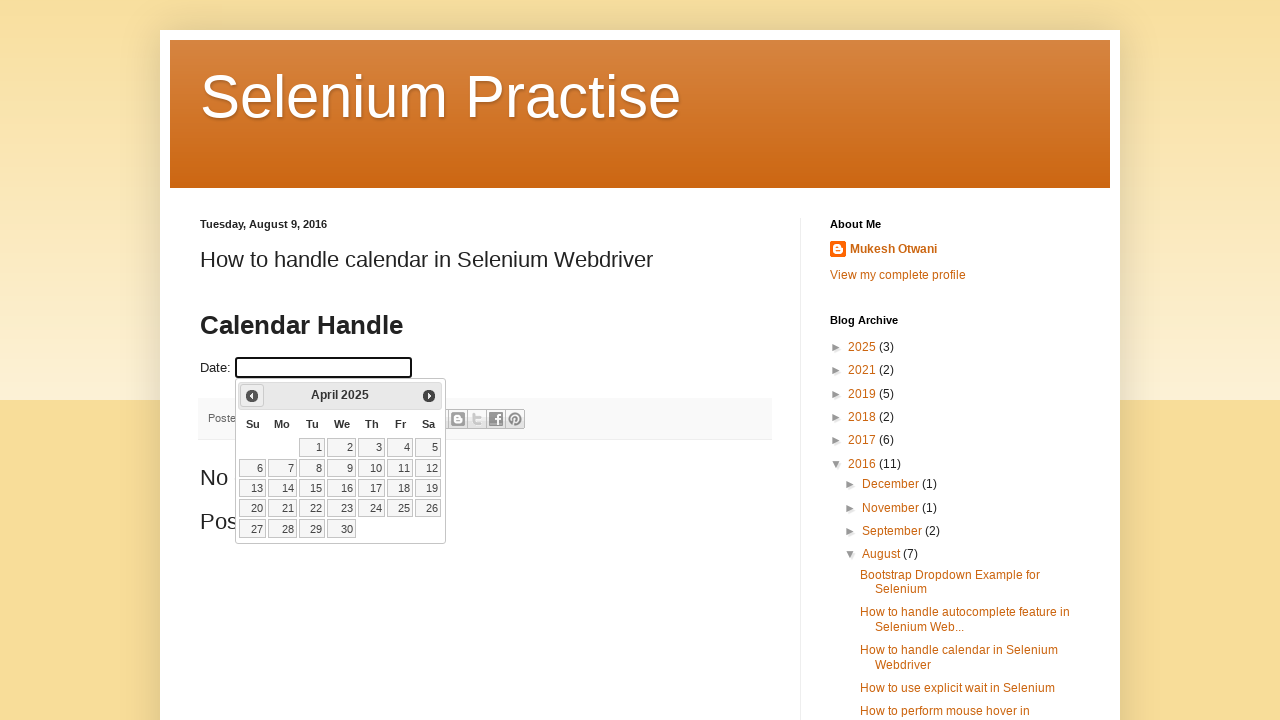

Clicked Previous button to navigate from April 2025 at (252, 396) on span:has-text('Prev')
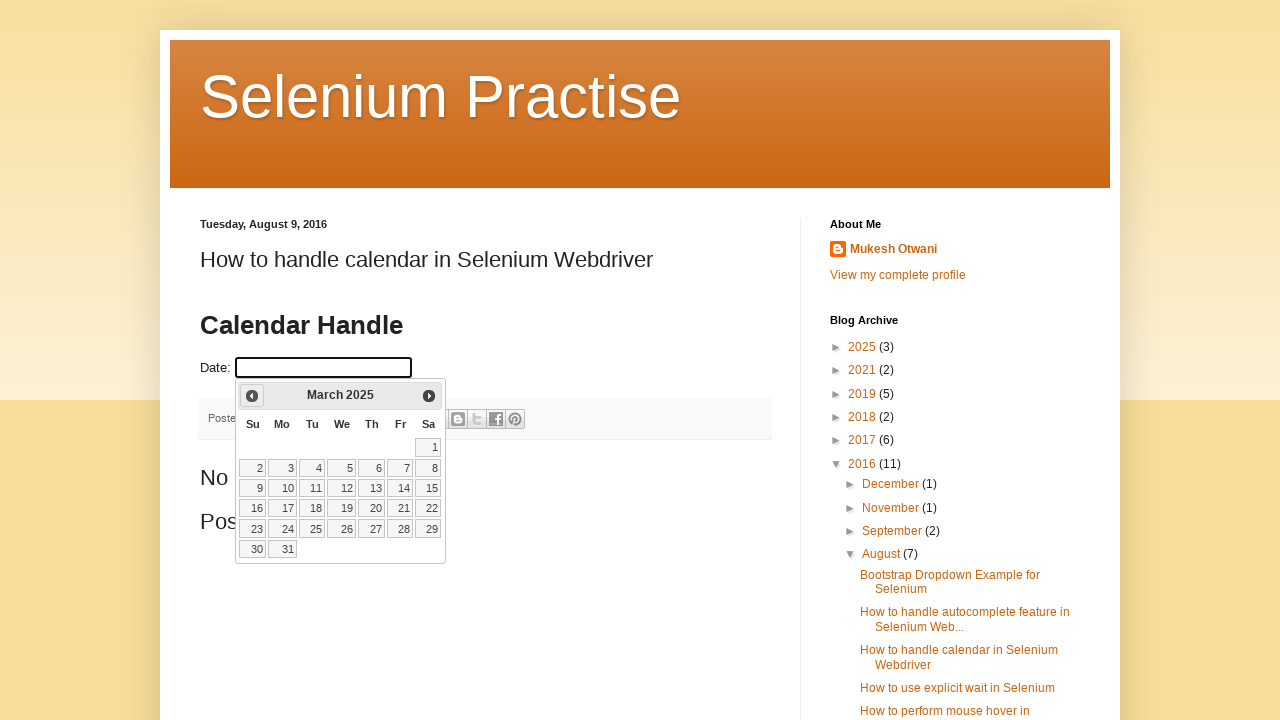

Month element is visible in calendar
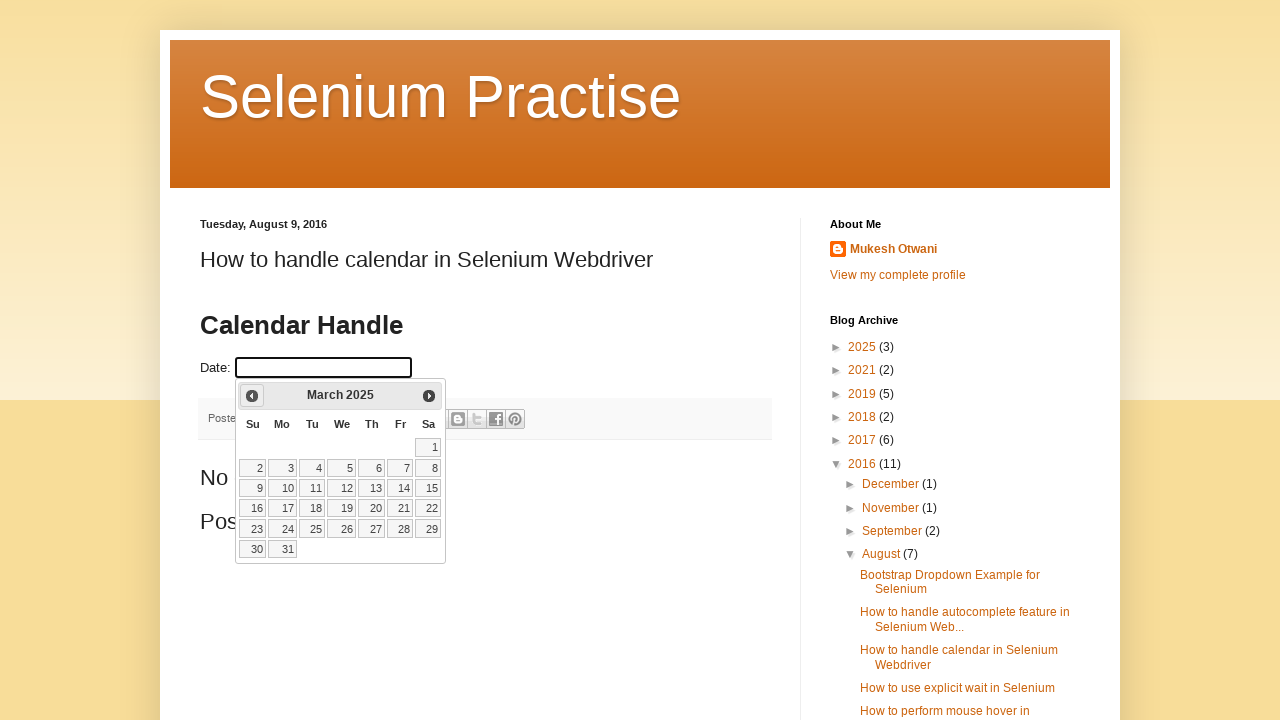

Year element is visible in calendar
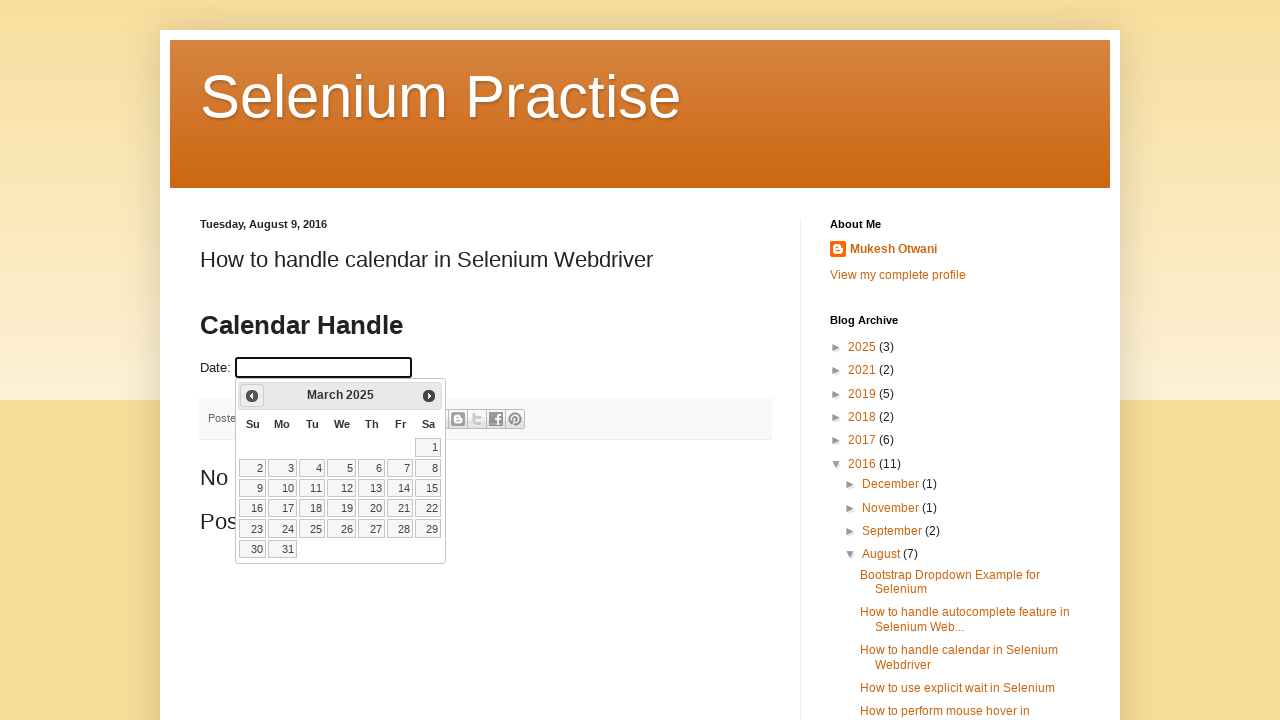

Retrieved current calendar date: March 2025
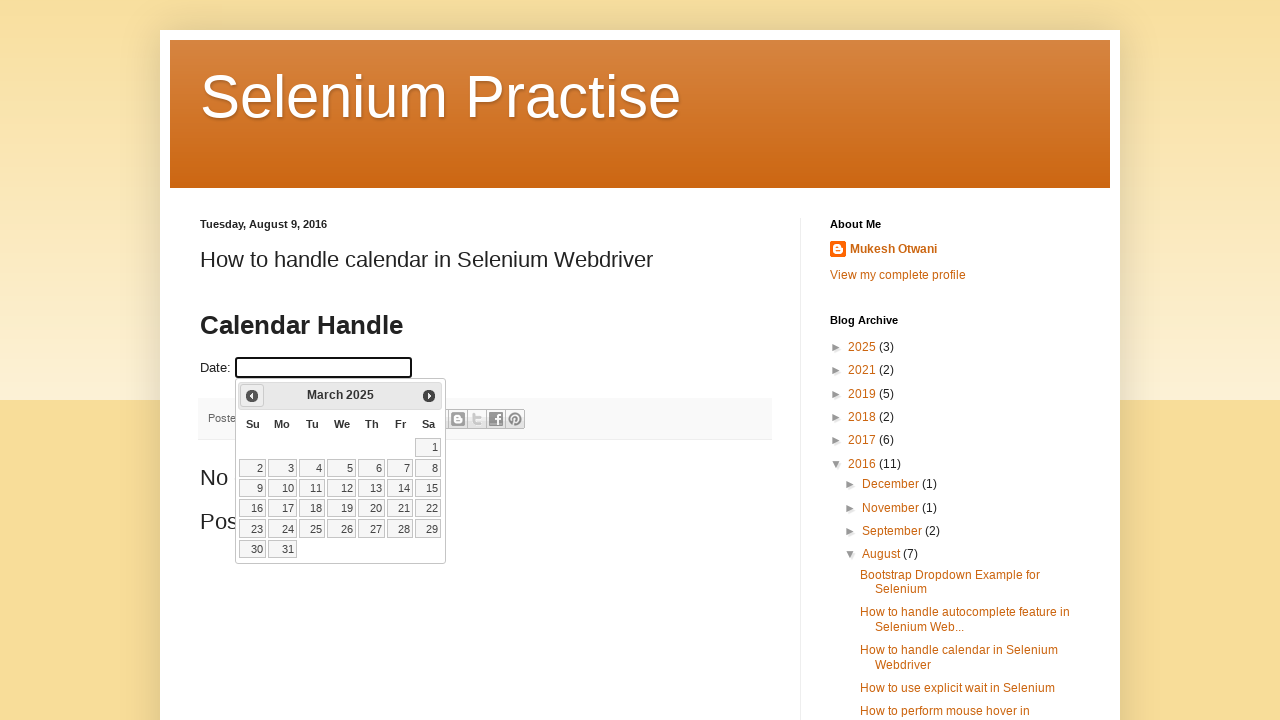

Clicked Previous button to navigate from March 2025 at (252, 396) on span:has-text('Prev')
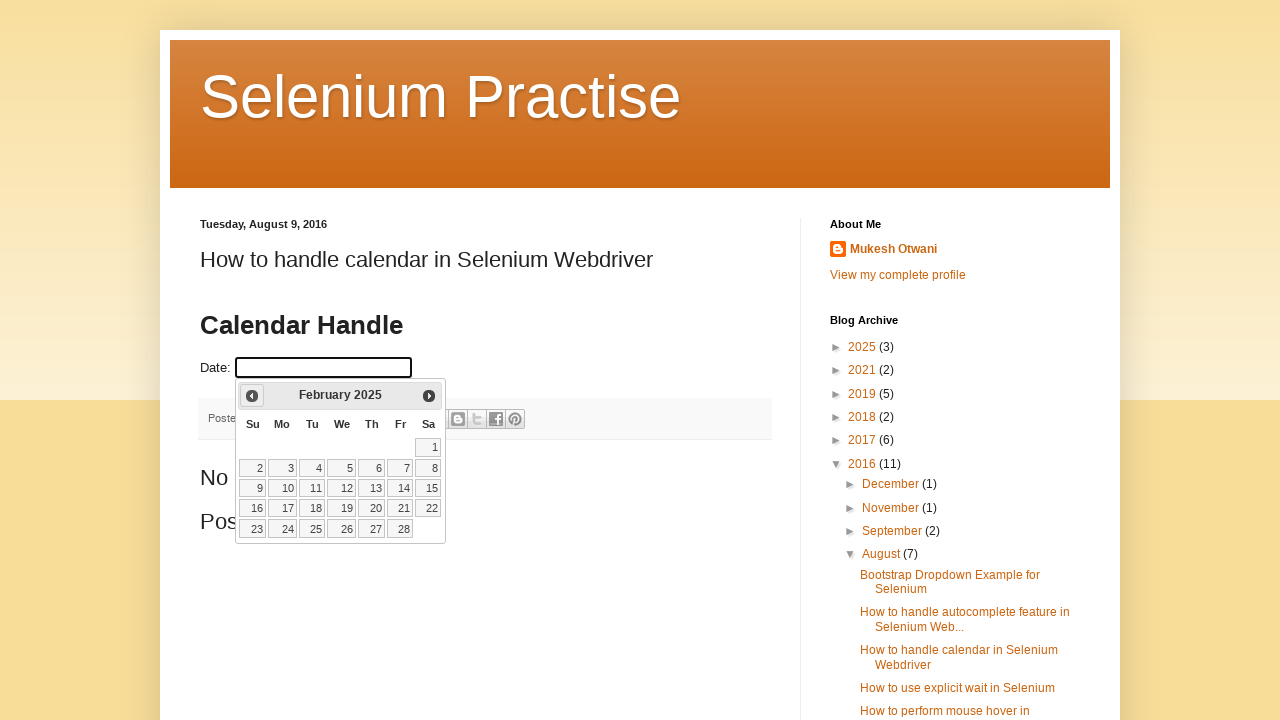

Month element is visible in calendar
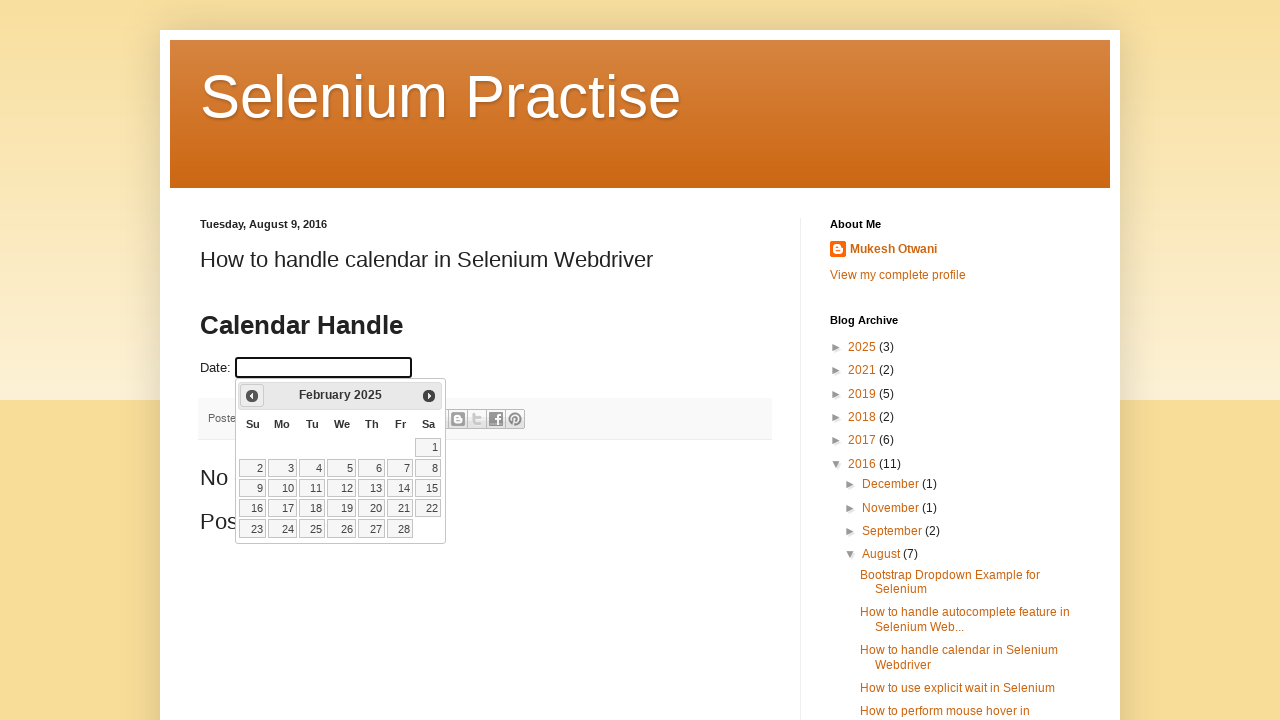

Year element is visible in calendar
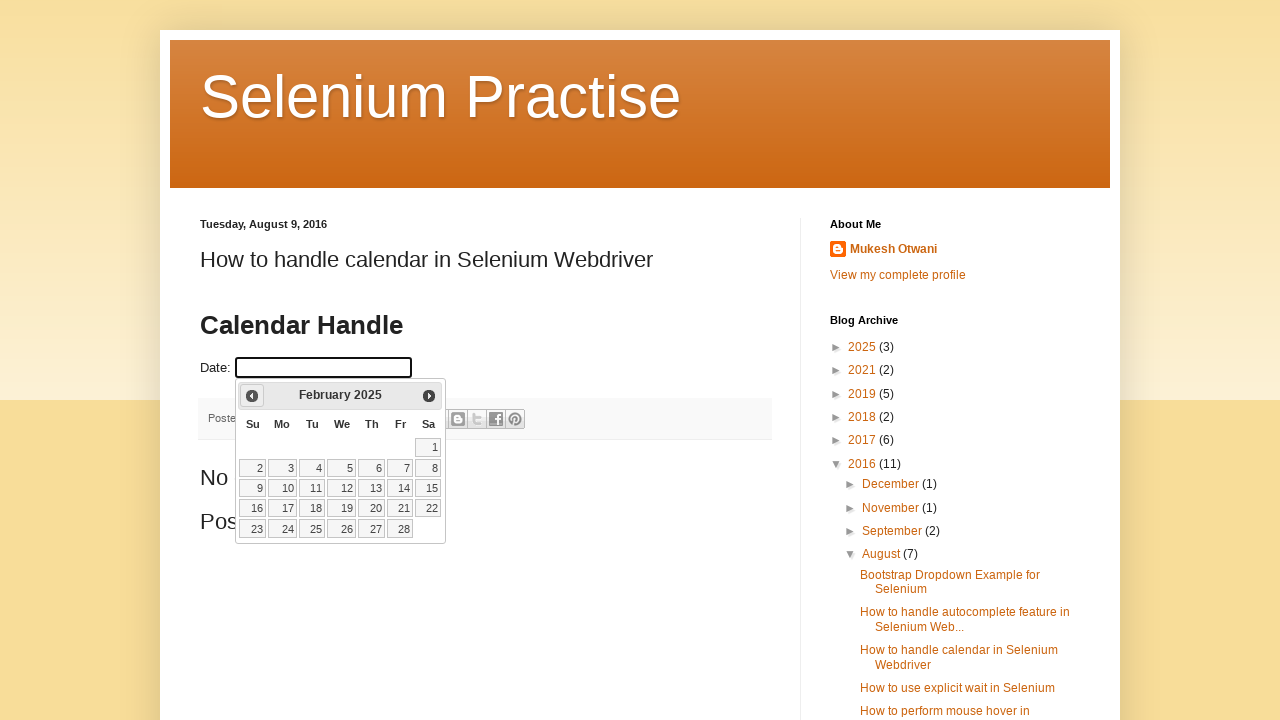

Retrieved current calendar date: February 2025
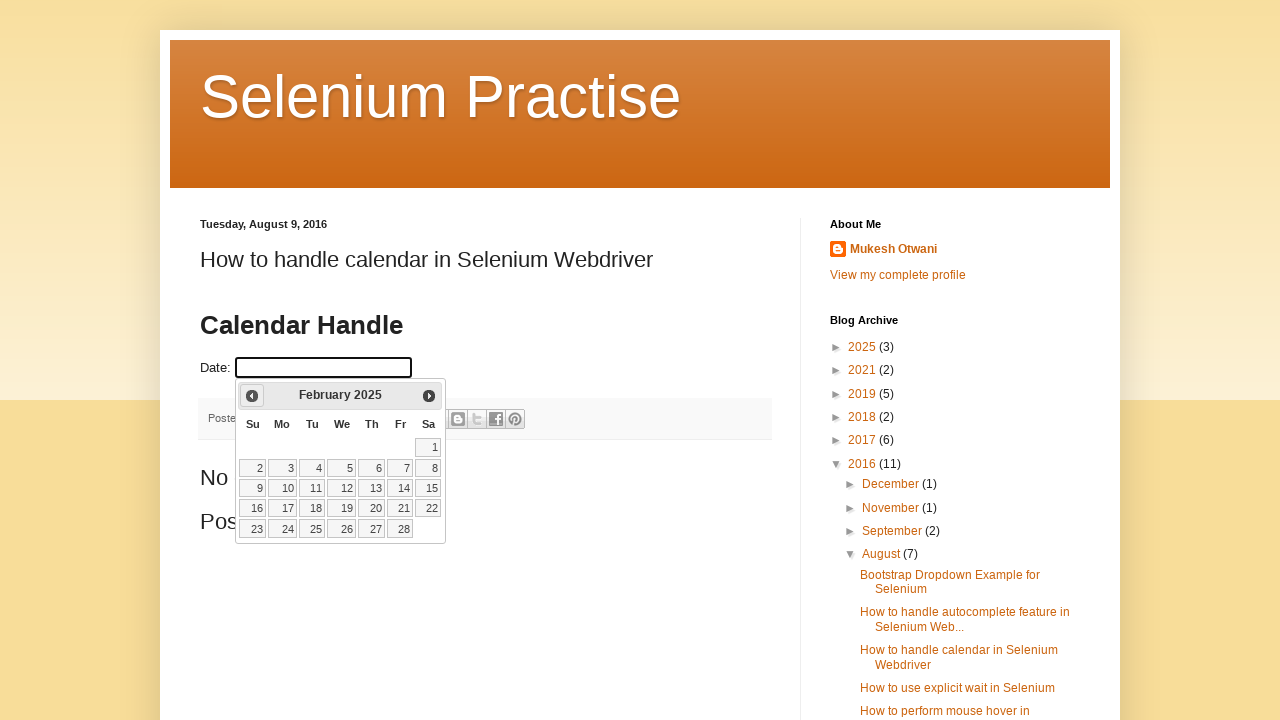

Clicked Previous button to navigate from February 2025 at (252, 396) on span:has-text('Prev')
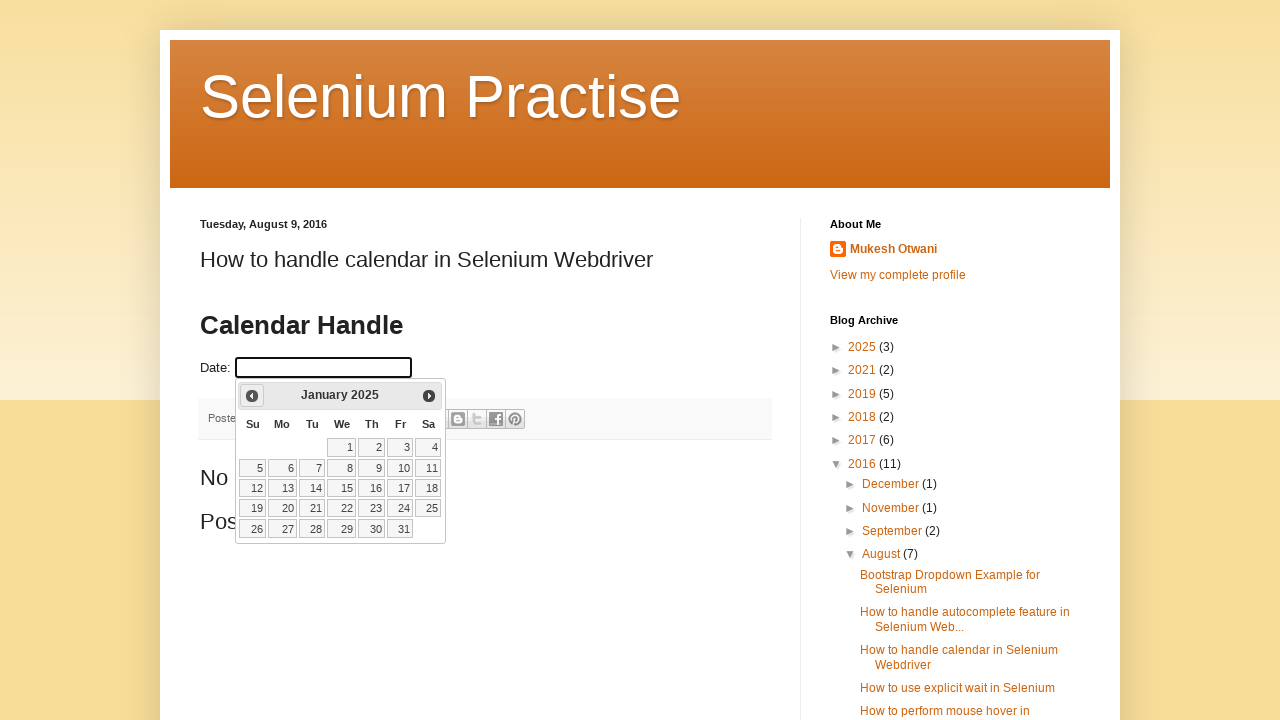

Month element is visible in calendar
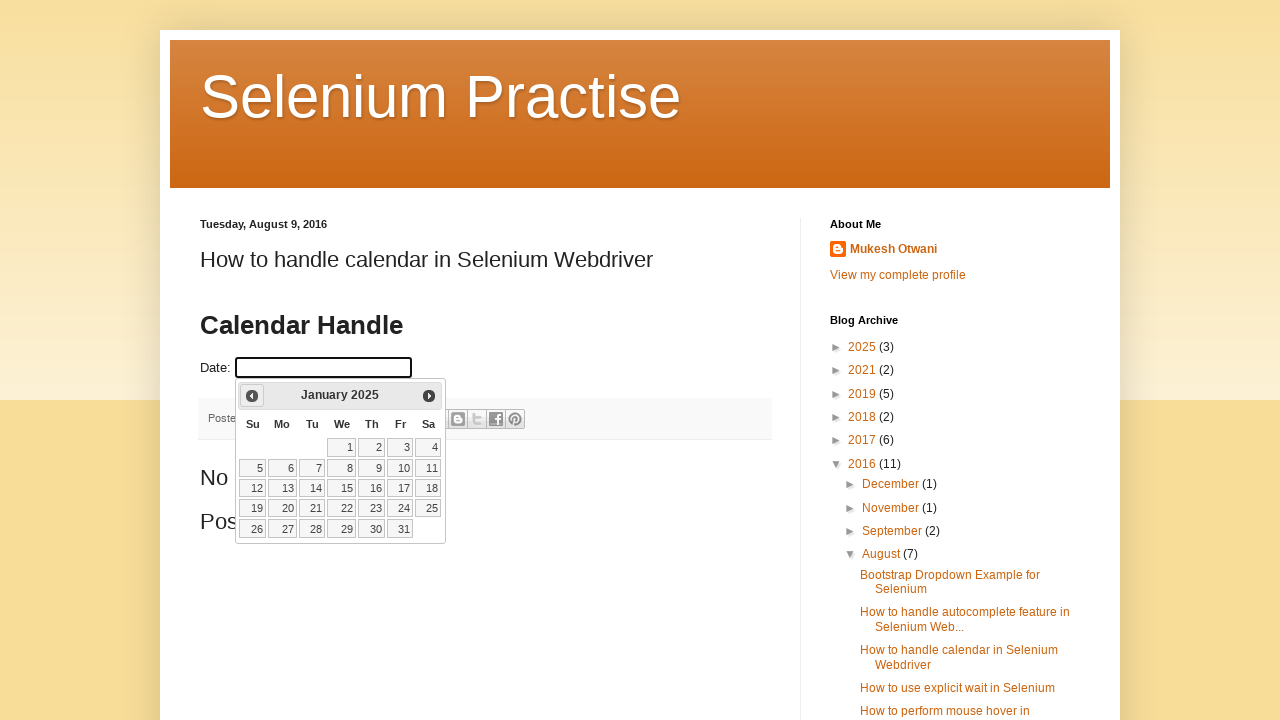

Year element is visible in calendar
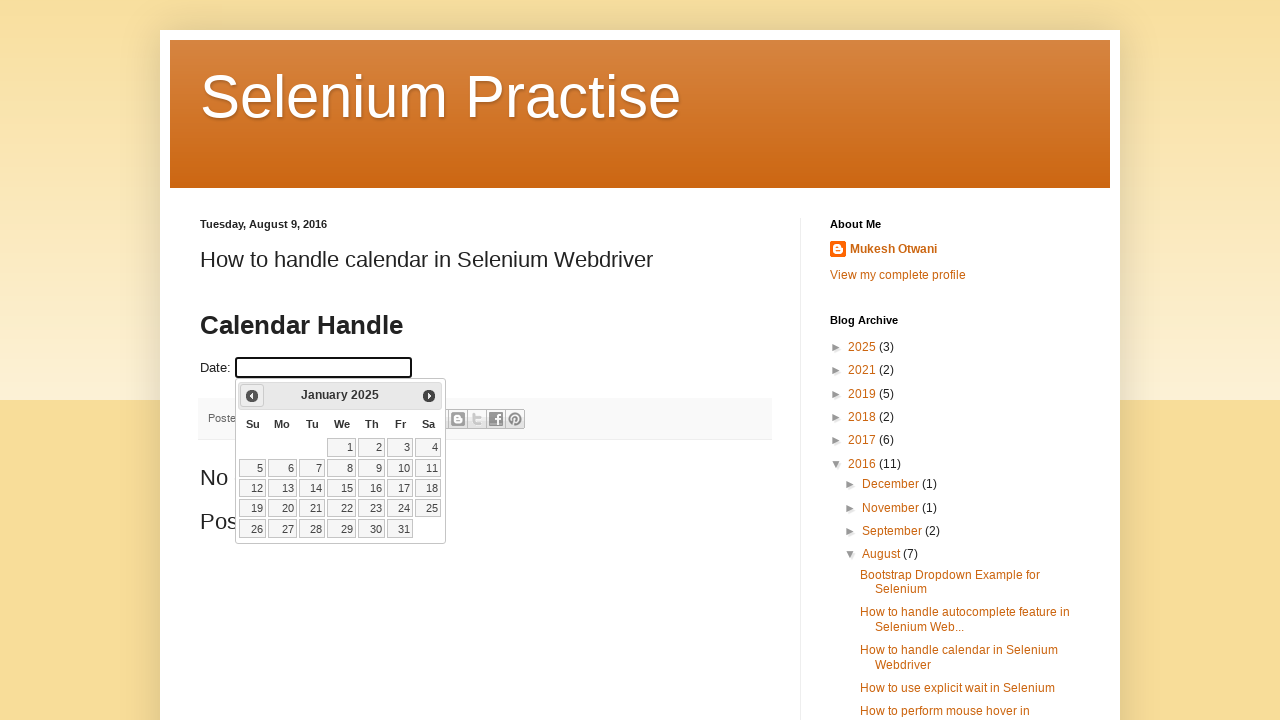

Retrieved current calendar date: January 2025
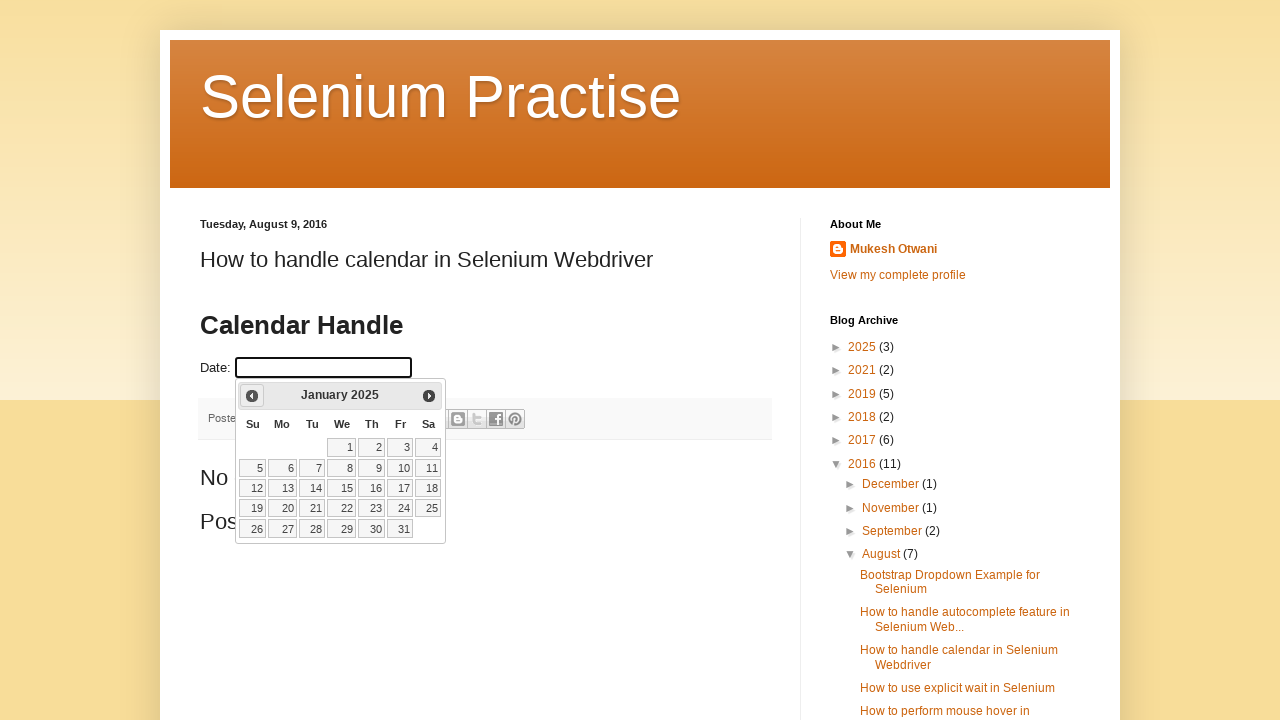

Clicked Previous button to navigate from January 2025 at (252, 396) on span:has-text('Prev')
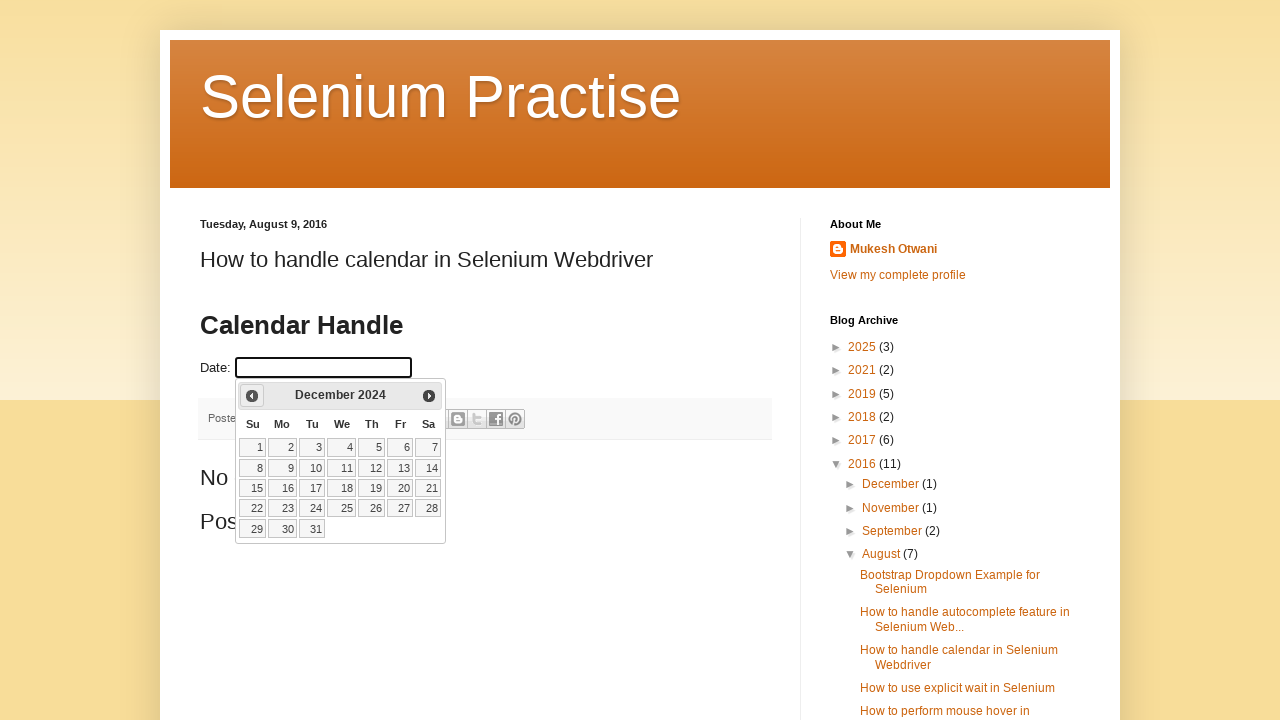

Month element is visible in calendar
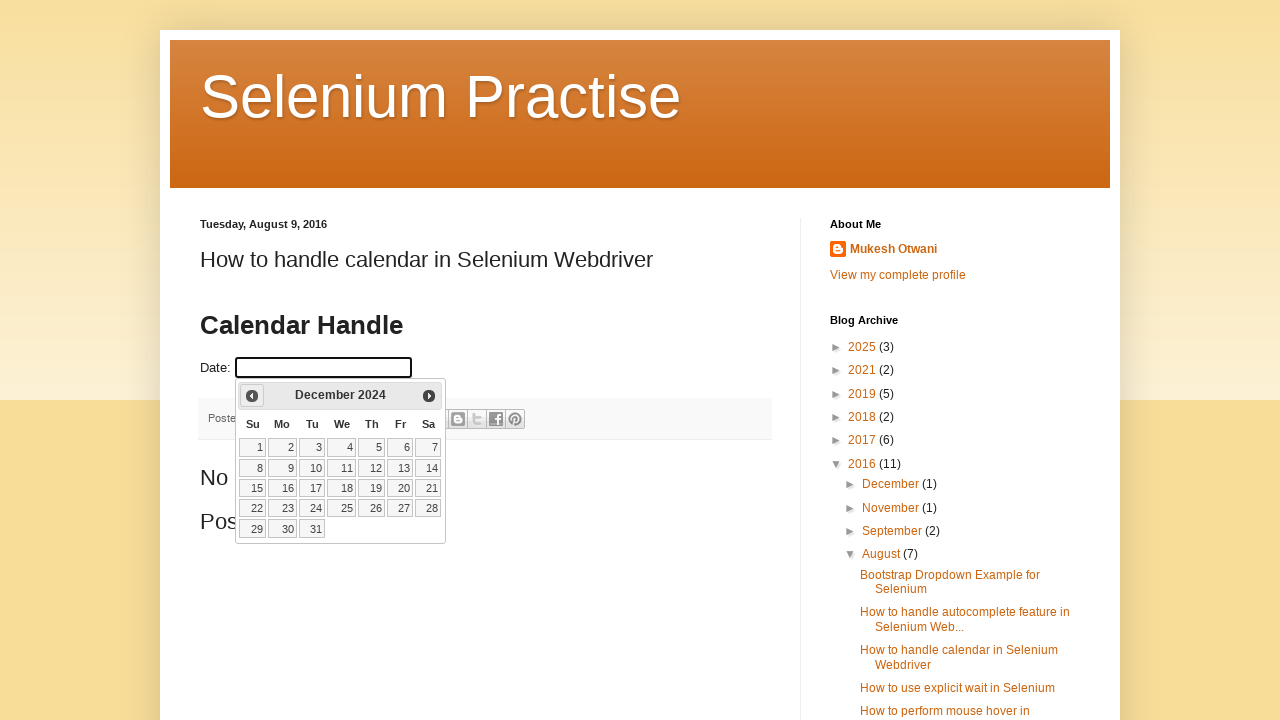

Year element is visible in calendar
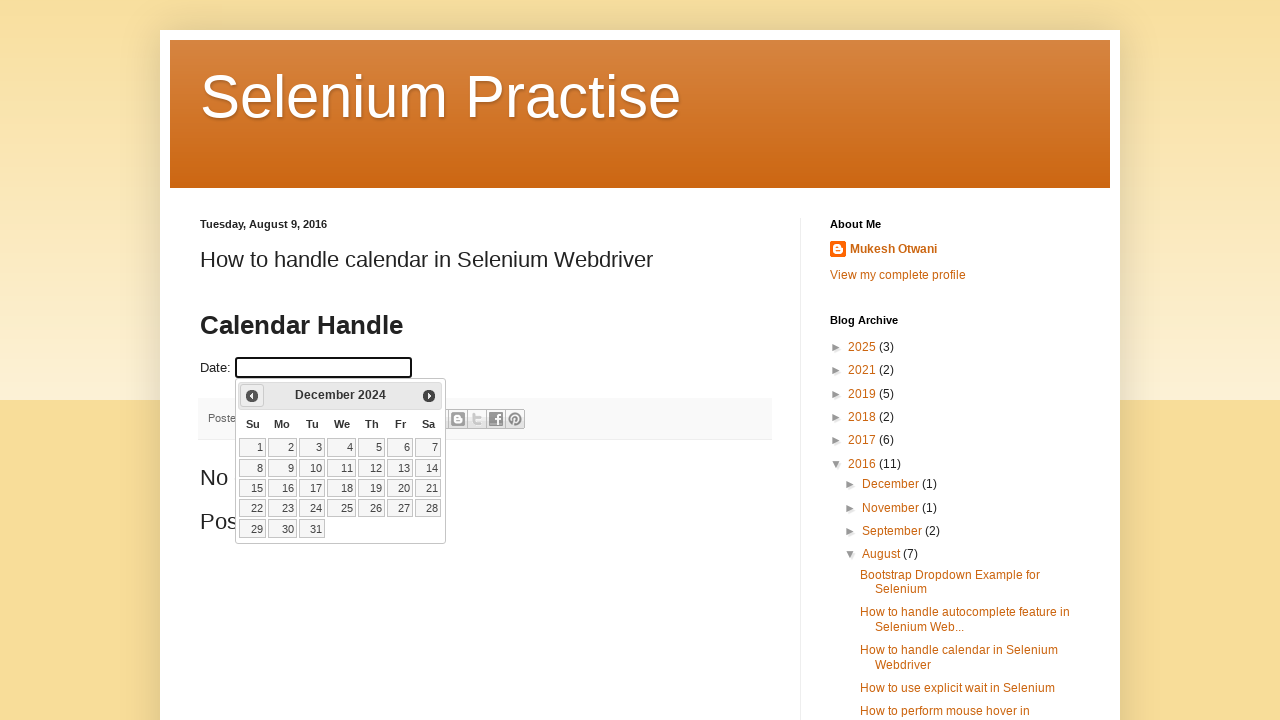

Retrieved current calendar date: December 2024
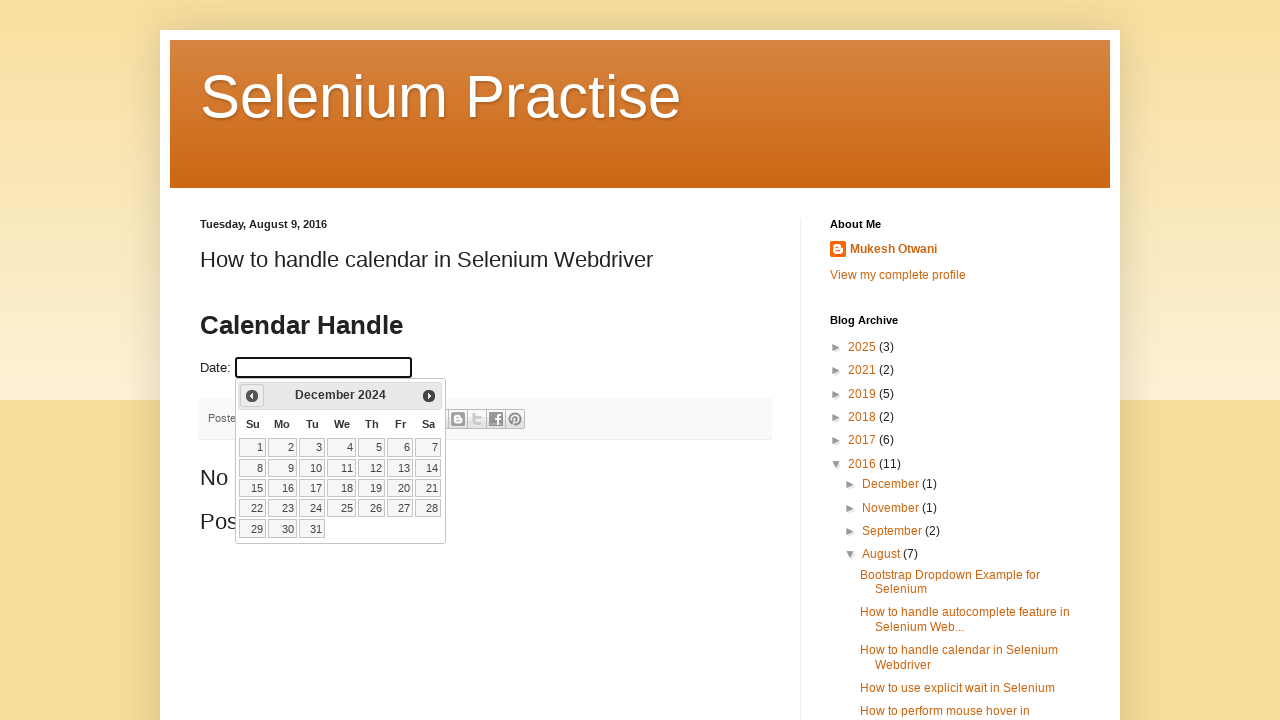

Reached target month December 2024, exiting navigation loop
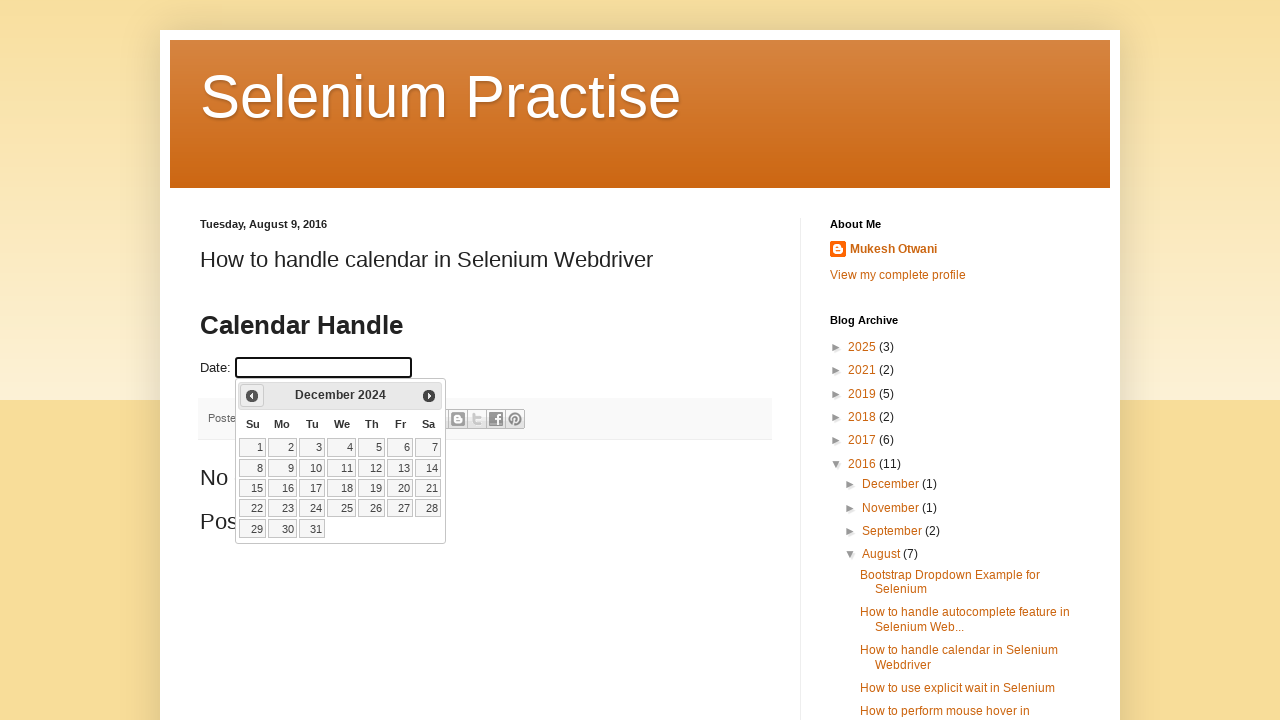

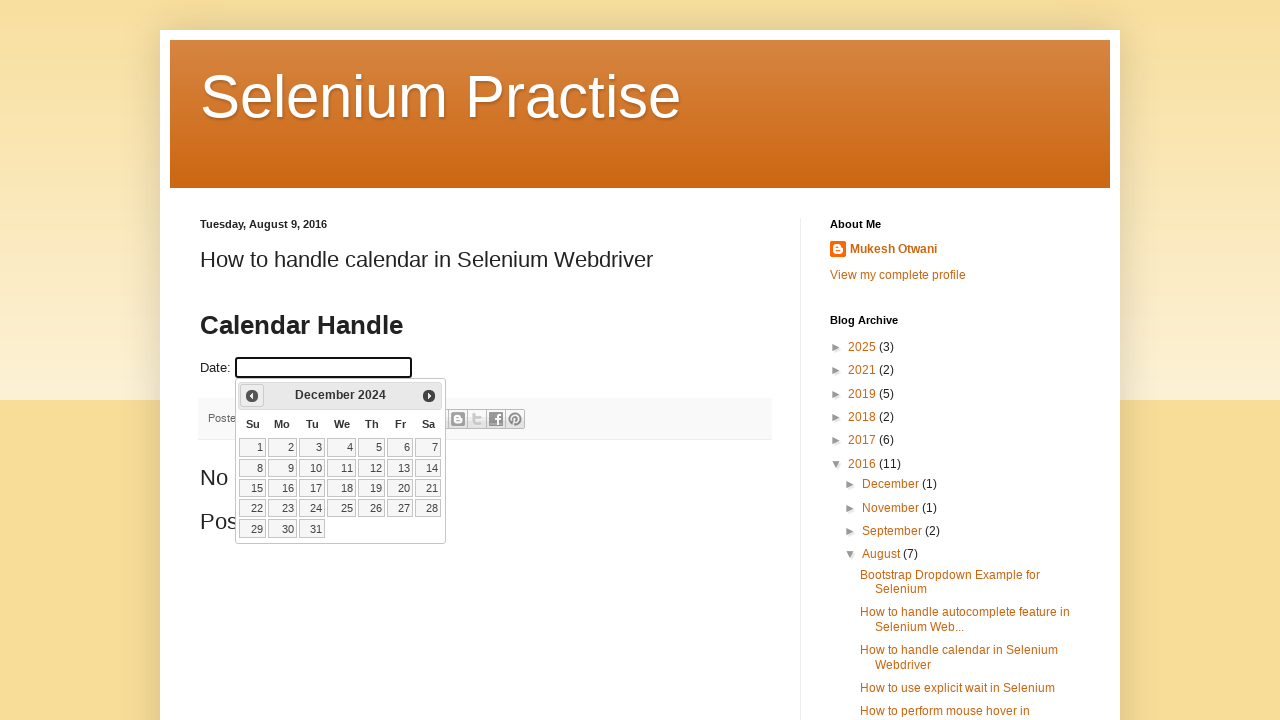